Automates playing the Cookie Clicker game by selecting English language, clicking the main cookie multiple times, and purchasing available upgrades and products when affordable.

Starting URL: https://ozh.github.io/cookieclicker/

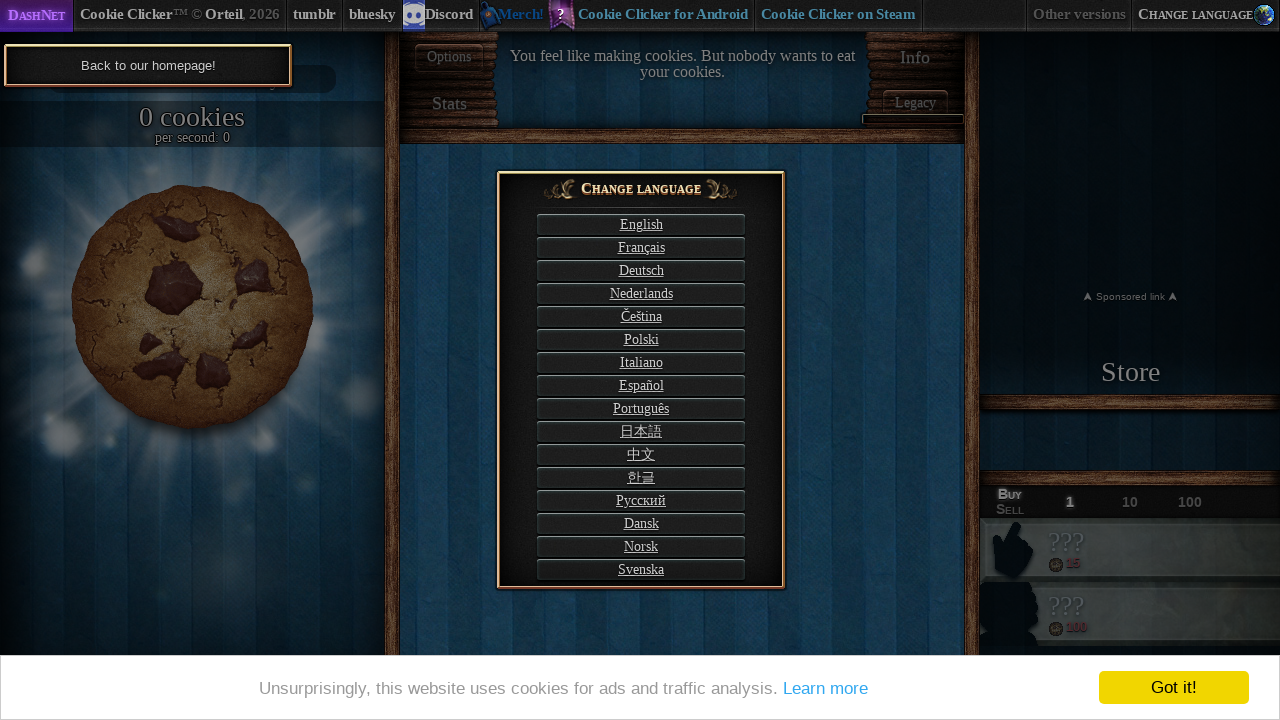

Waited for English language selector to appear
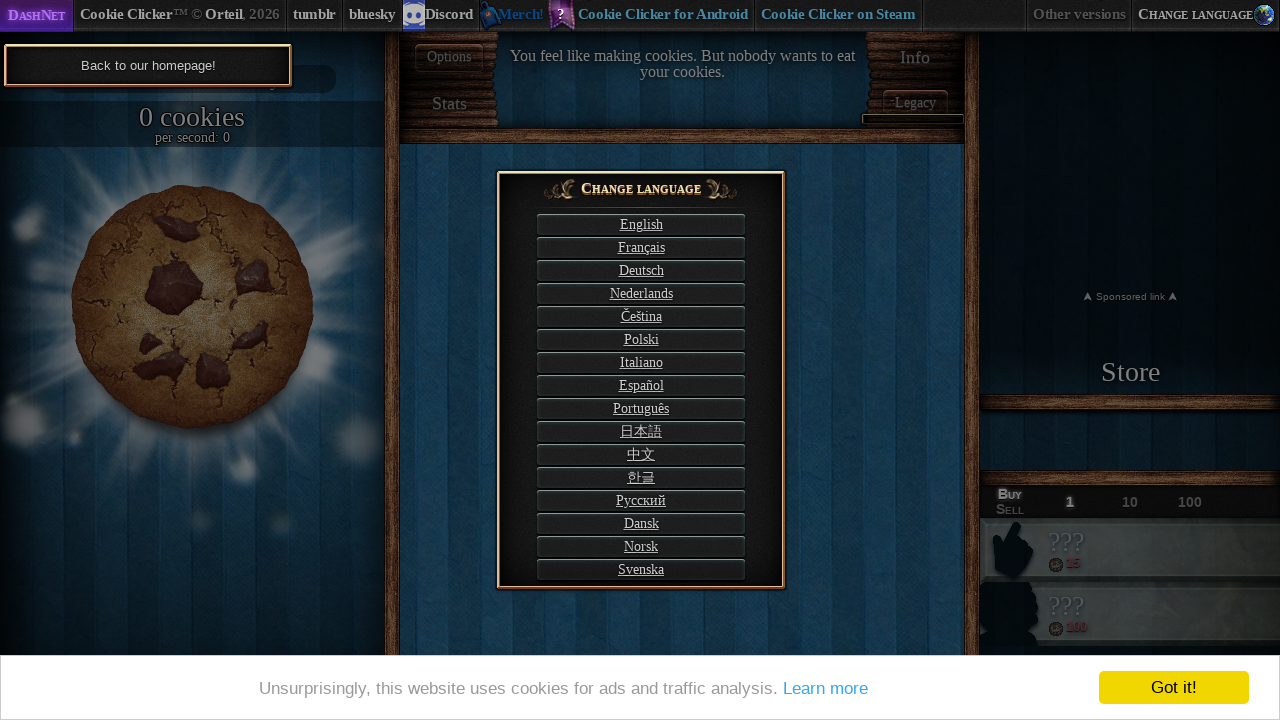

Clicked English language selection button at (641, 224) on #langSelect-EN
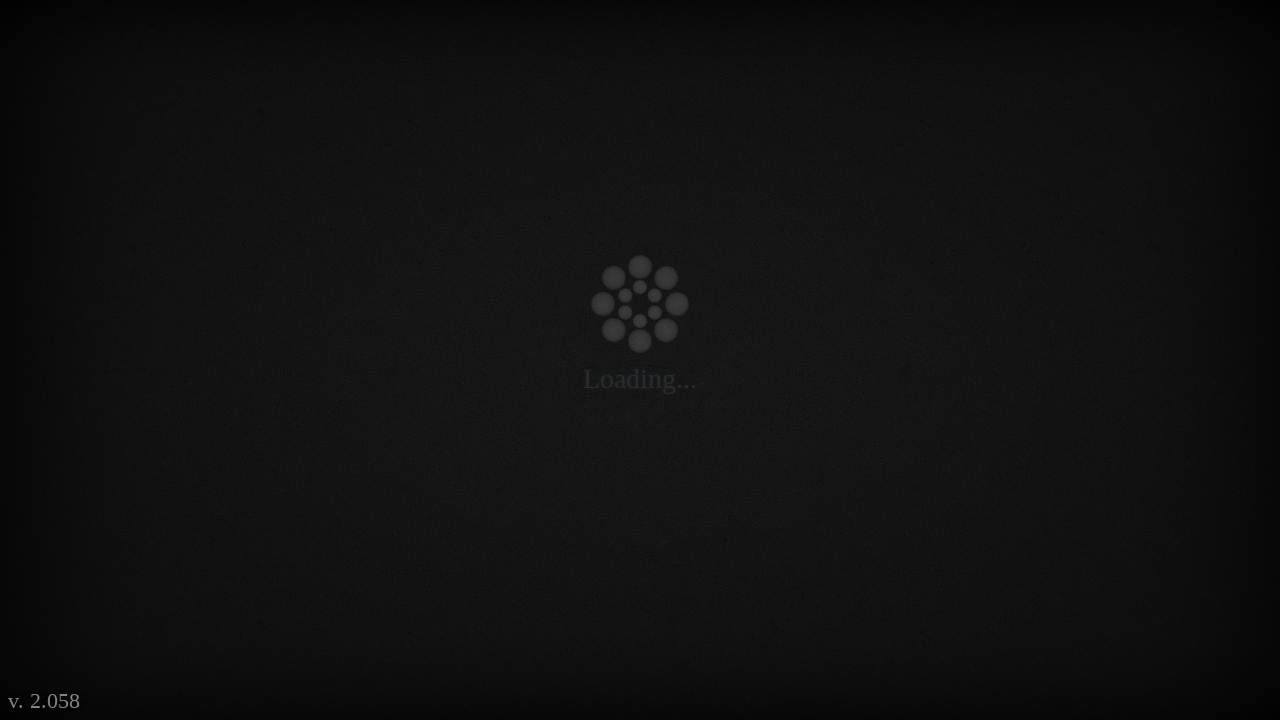

Waited for main cookie element to appear
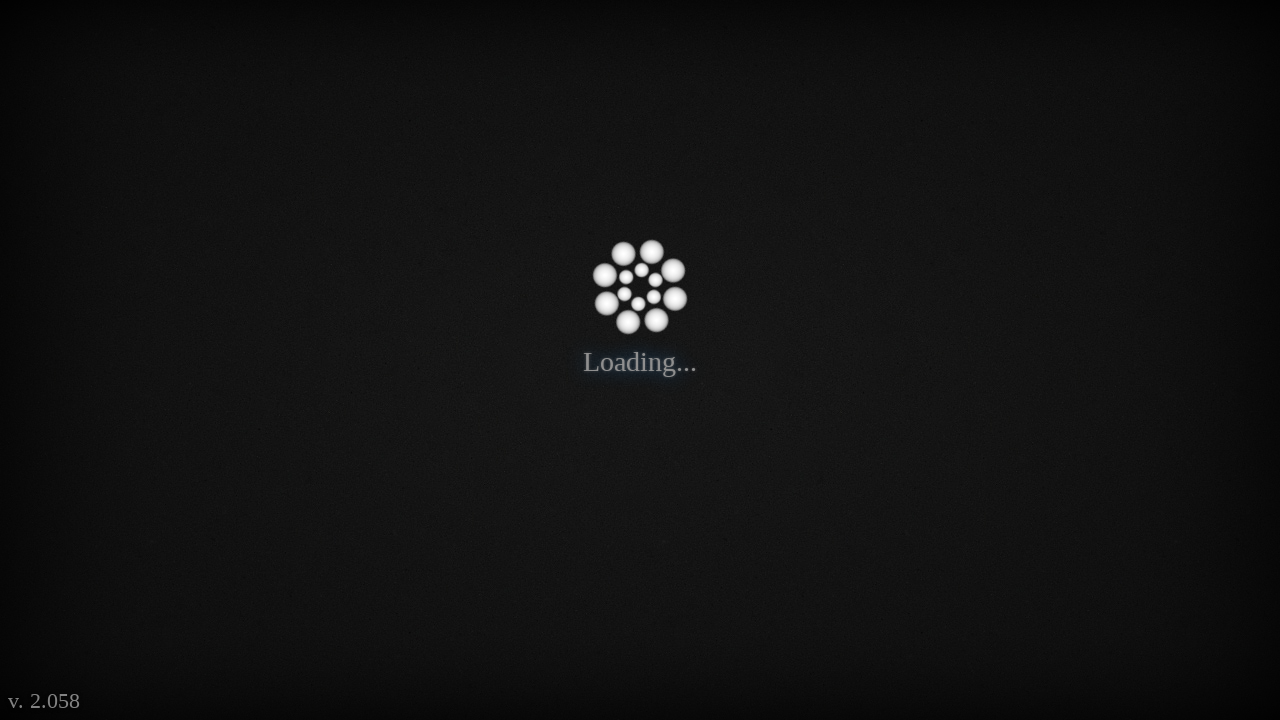

Clicked main cookie (iteration 1/50) at (184, 152) on #bigCookie
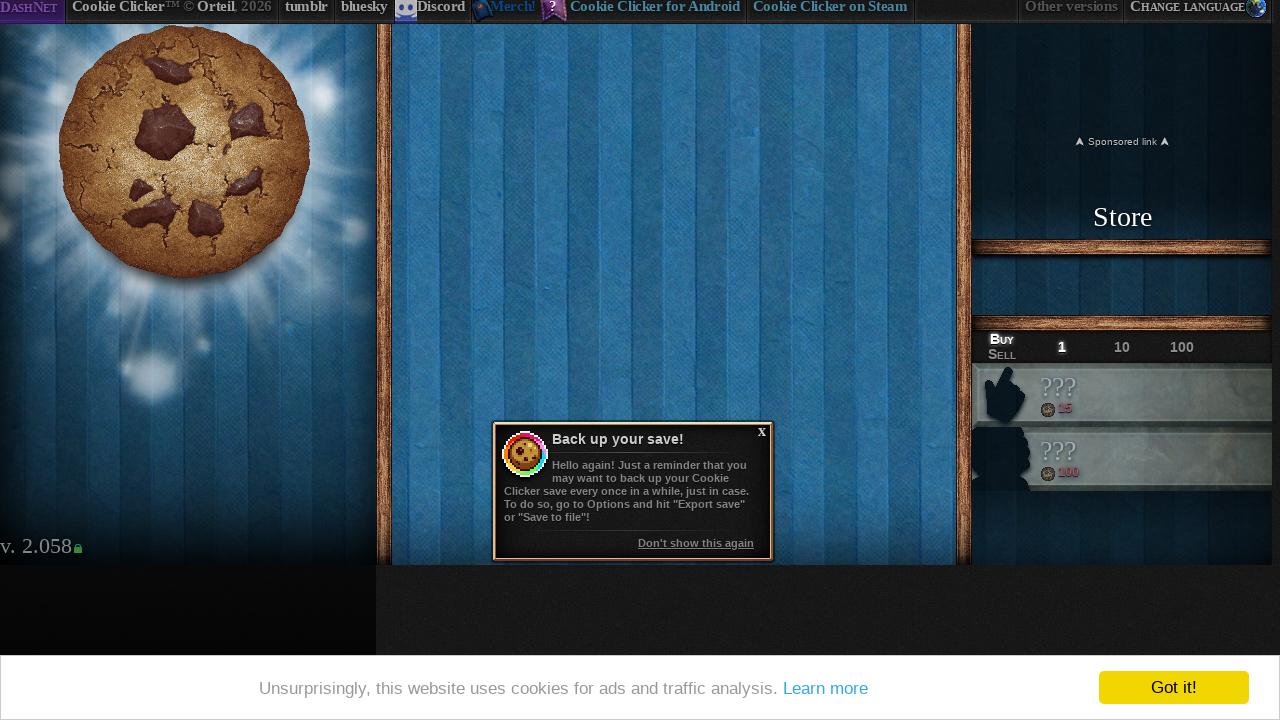

Clicked main cookie (iteration 2/50) at (184, 152) on #bigCookie
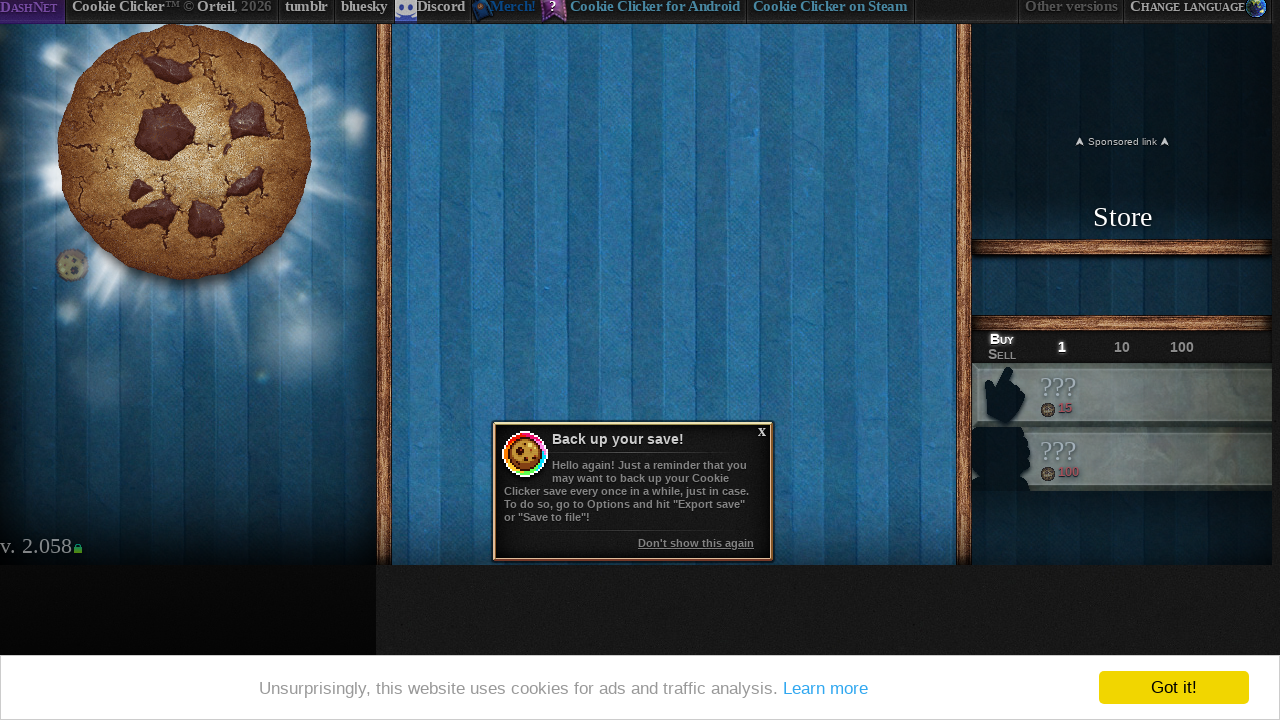

Clicked main cookie (iteration 3/50) at (184, 152) on #bigCookie
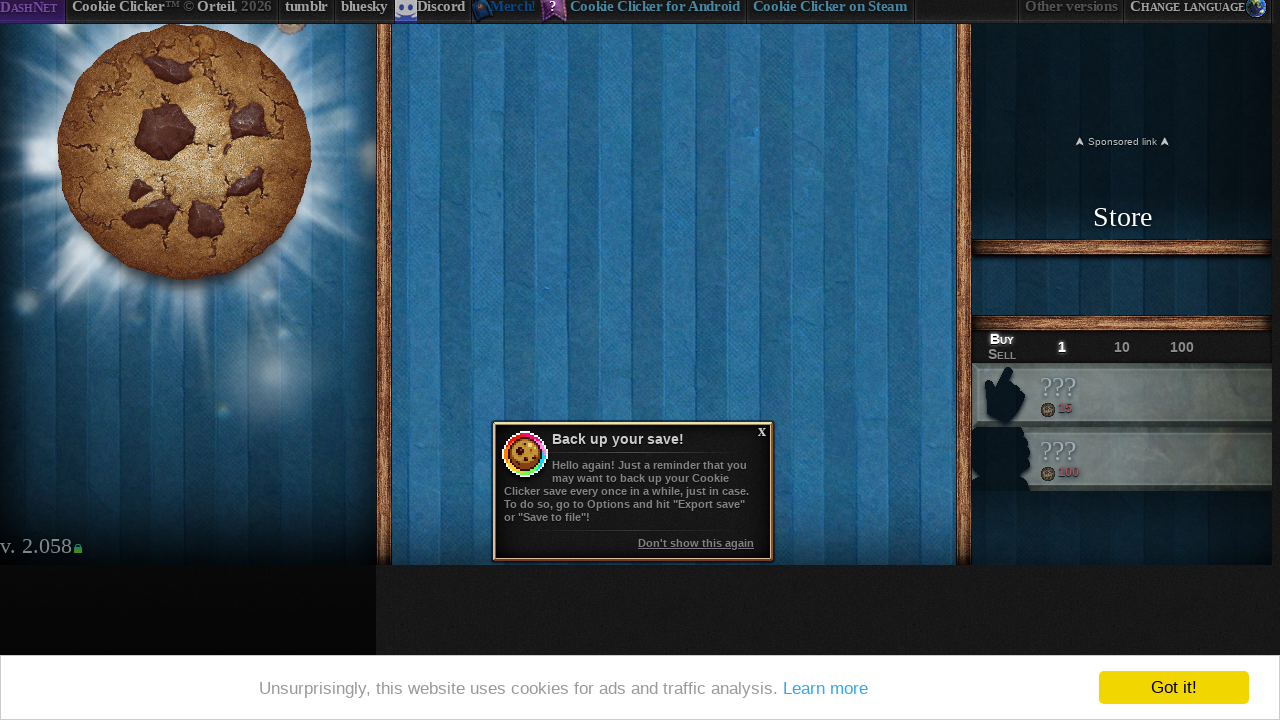

Clicked main cookie (iteration 4/50) at (184, 152) on #bigCookie
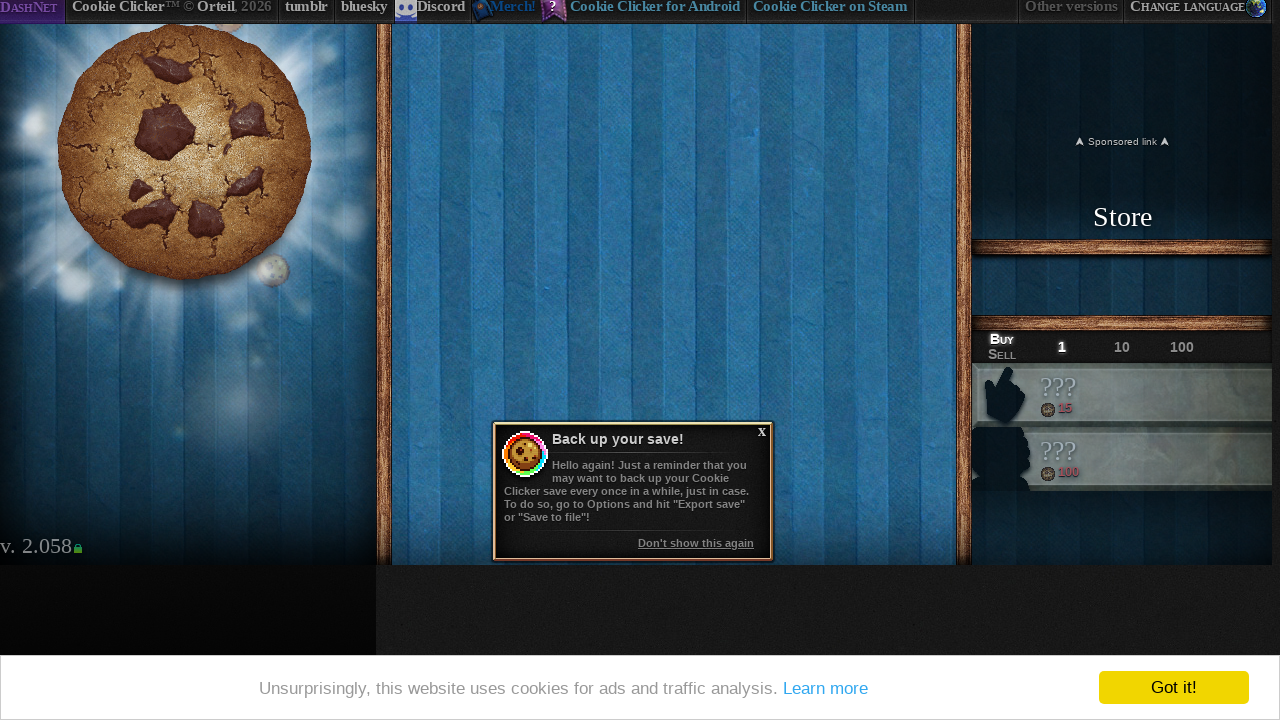

Clicked main cookie (iteration 5/50) at (184, 152) on #bigCookie
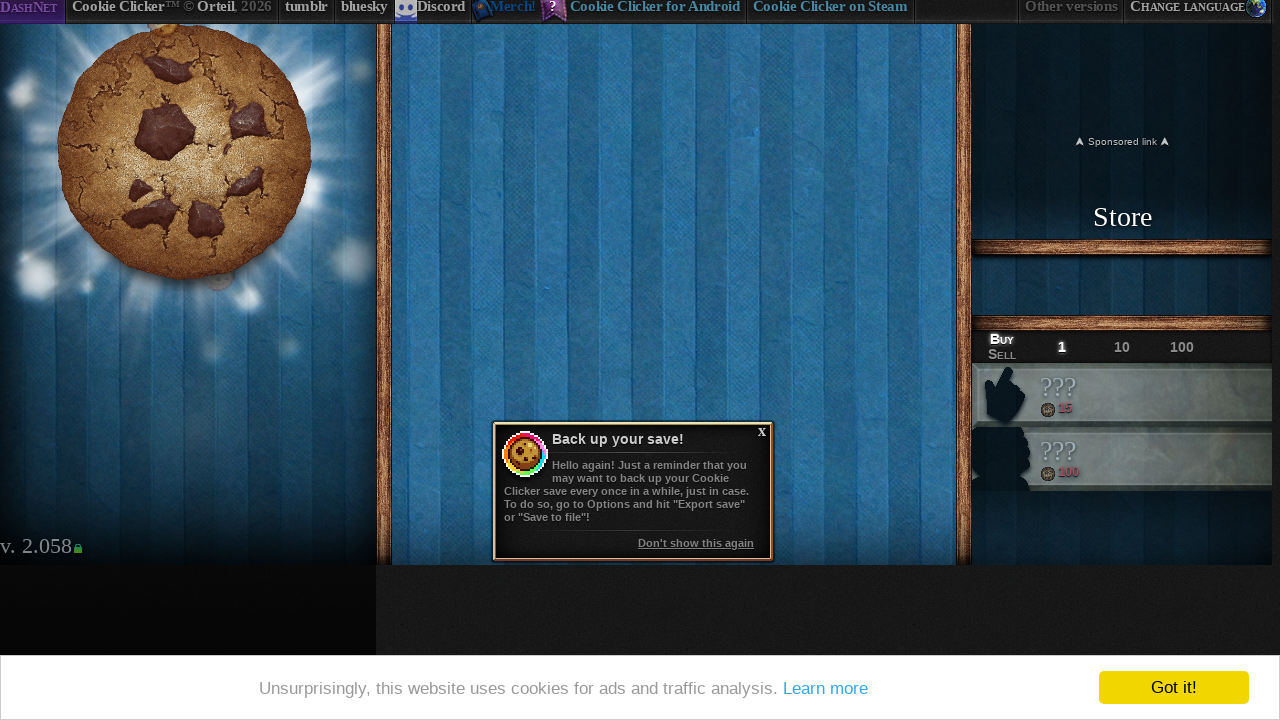

Clicked main cookie (iteration 6/50) at (184, 152) on #bigCookie
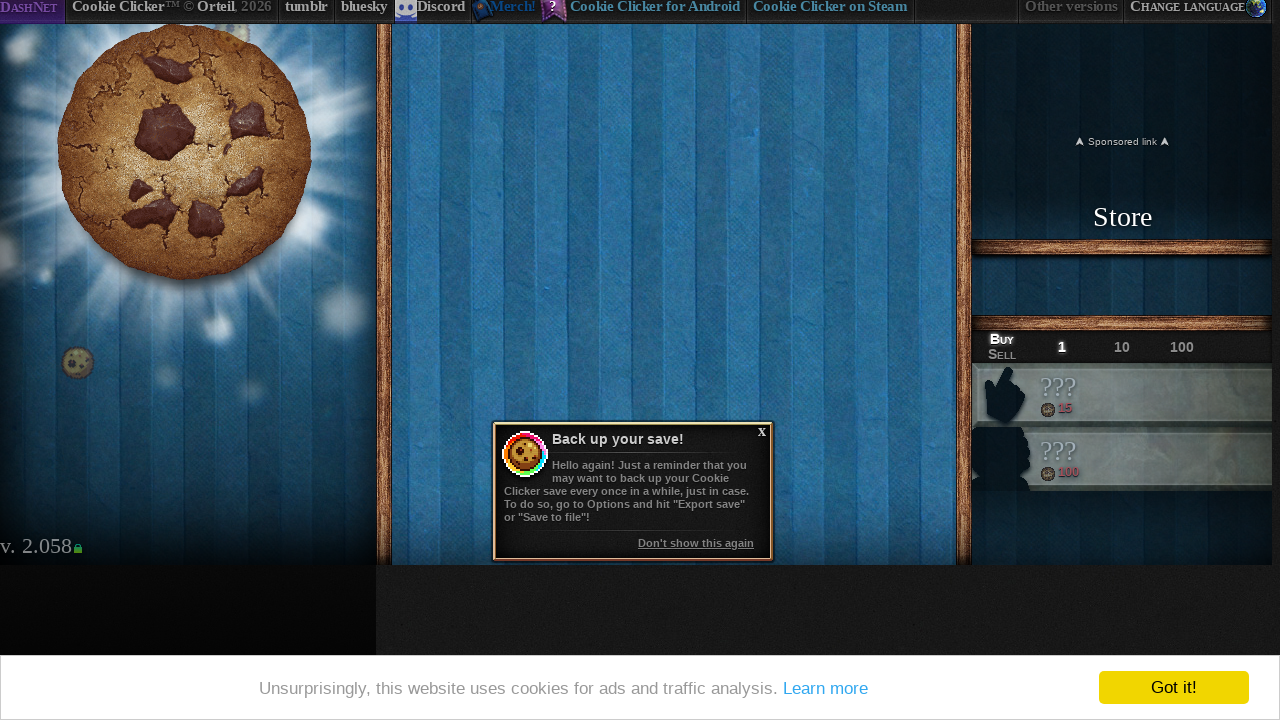

Clicked main cookie (iteration 7/50) at (184, 152) on #bigCookie
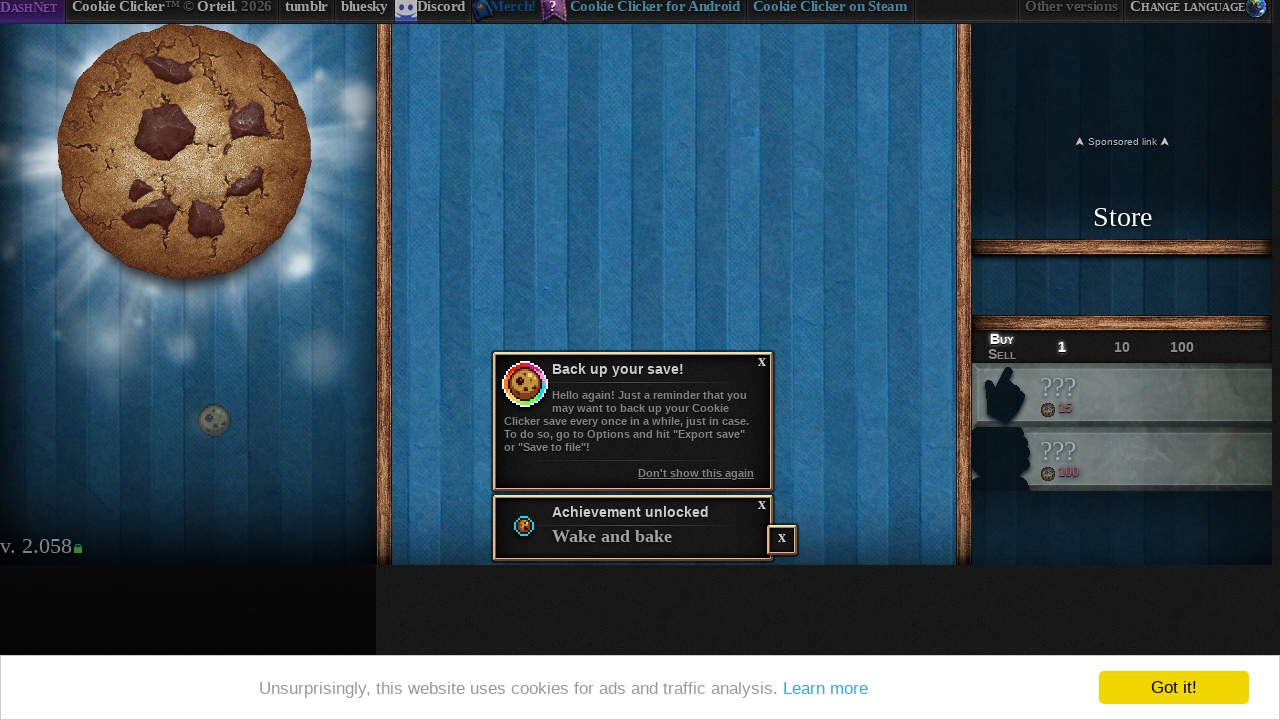

Clicked main cookie (iteration 8/50) at (184, 152) on #bigCookie
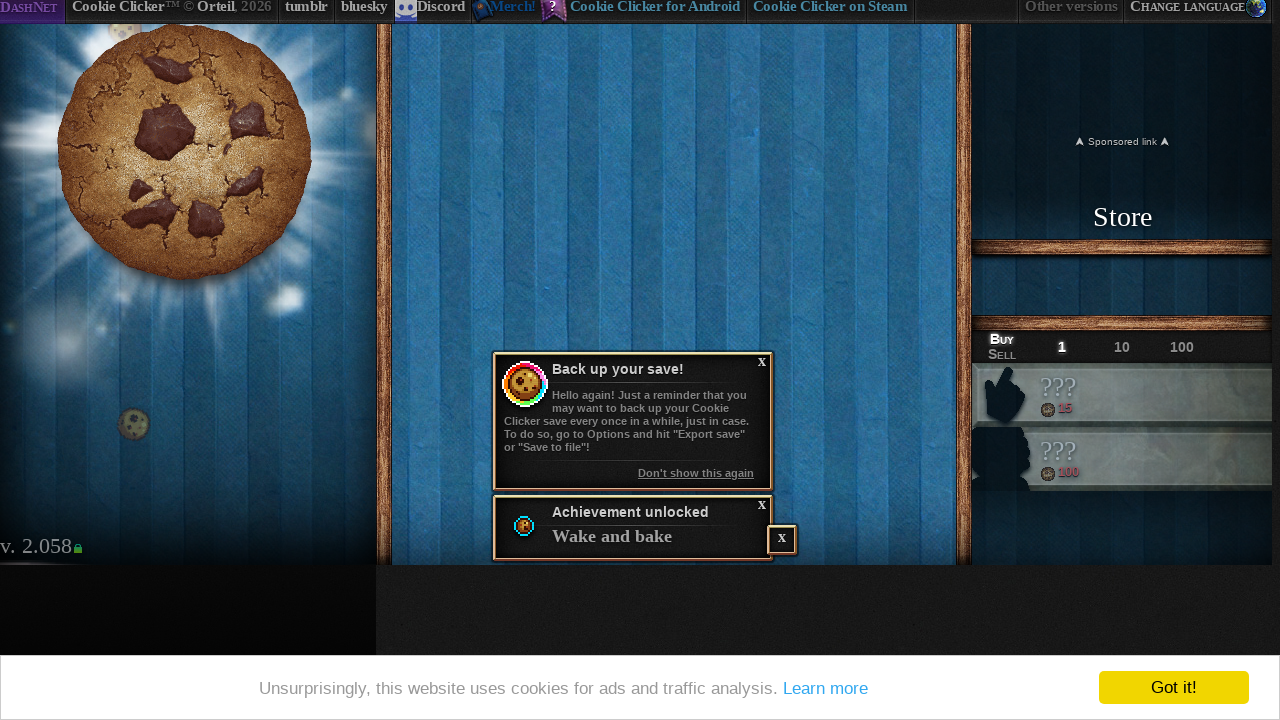

Clicked main cookie (iteration 9/50) at (184, 152) on #bigCookie
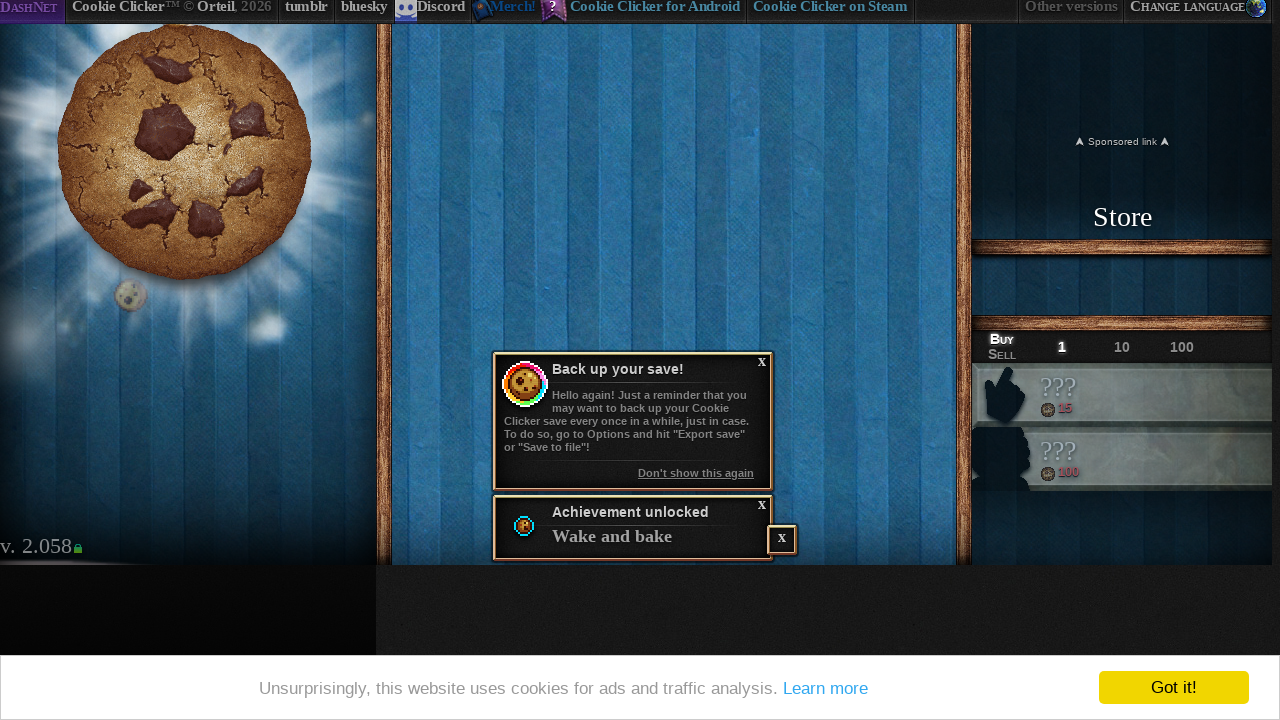

Clicked main cookie (iteration 10/50) at (184, 152) on #bigCookie
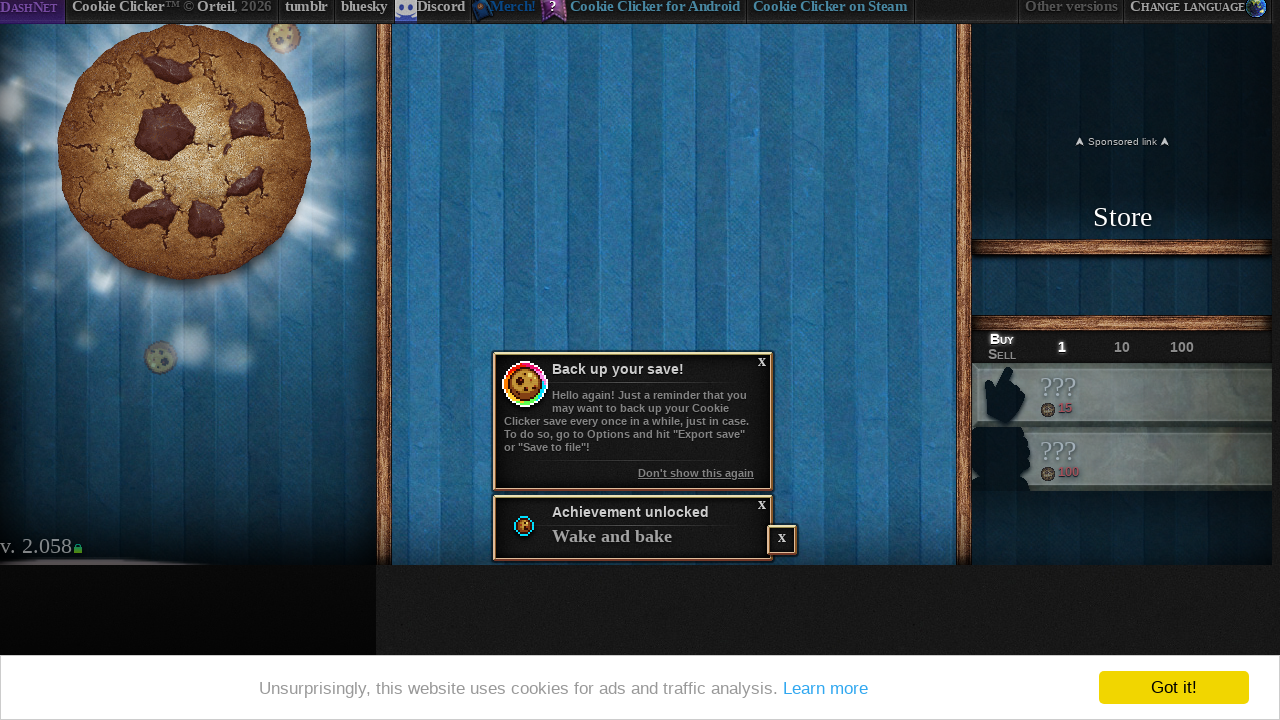

Clicked main cookie (iteration 11/50) at (184, 152) on #bigCookie
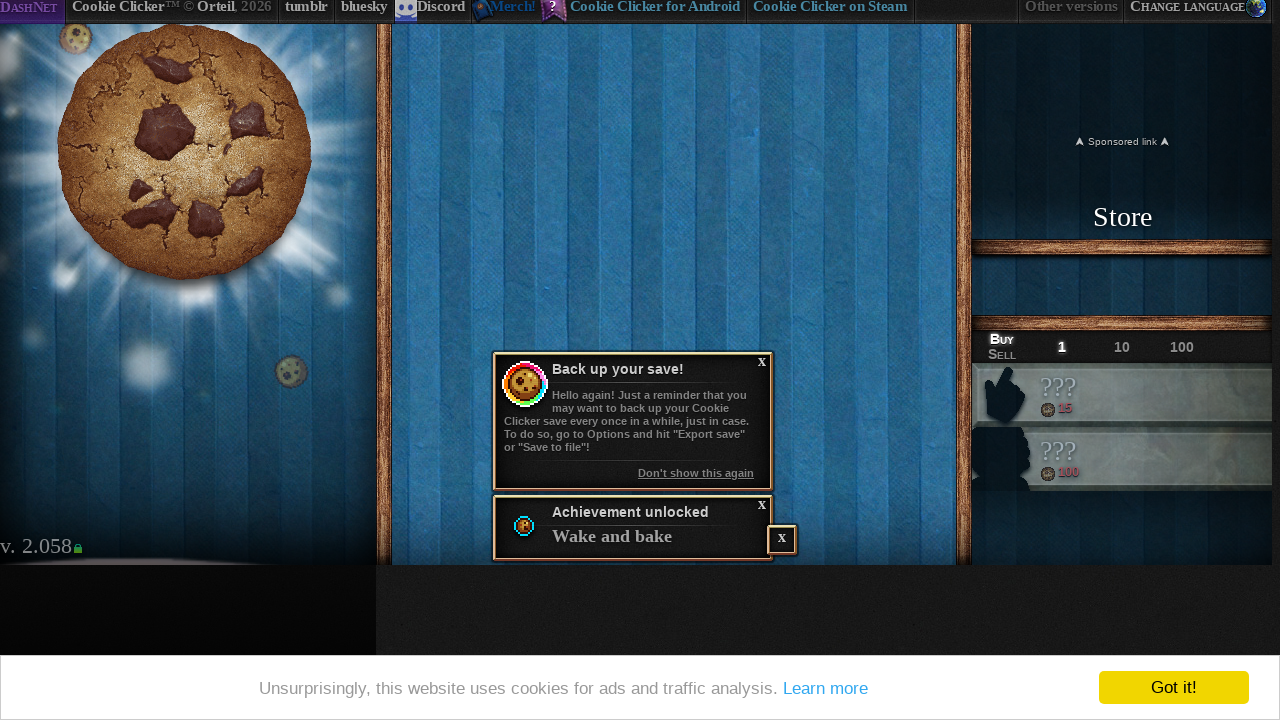

Clicked main cookie (iteration 12/50) at (184, 152) on #bigCookie
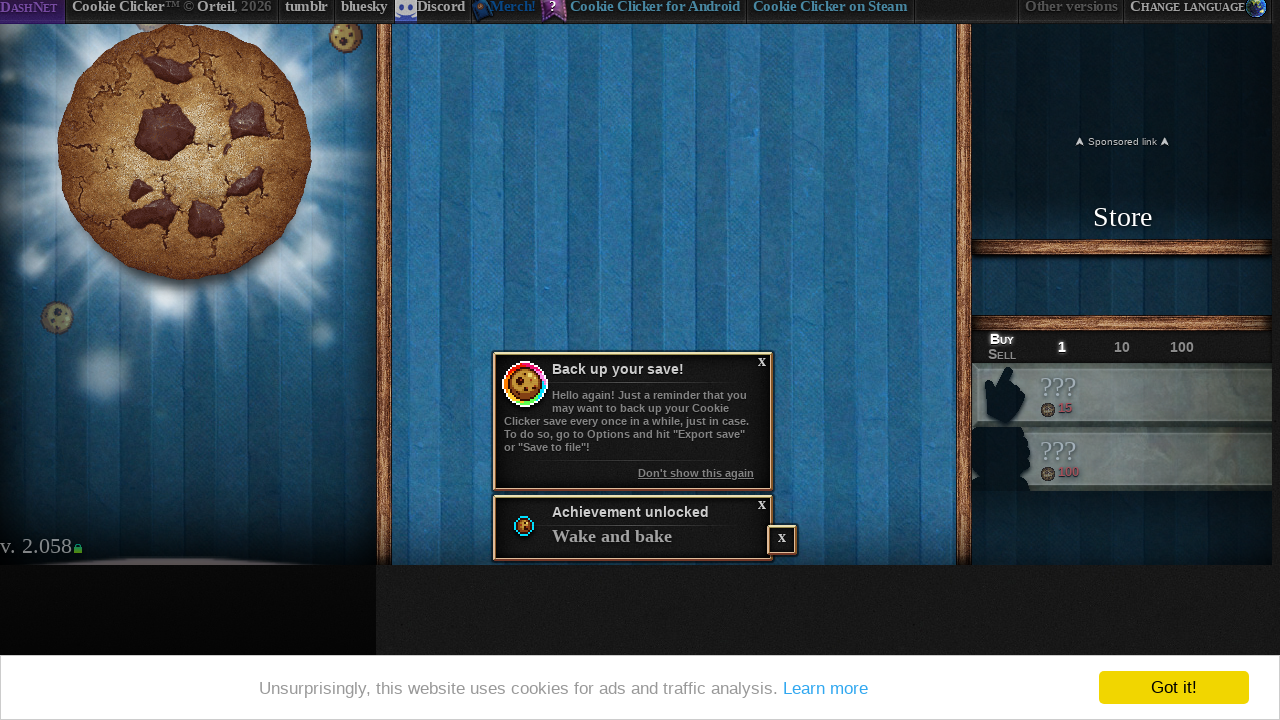

Clicked main cookie (iteration 13/50) at (184, 152) on #bigCookie
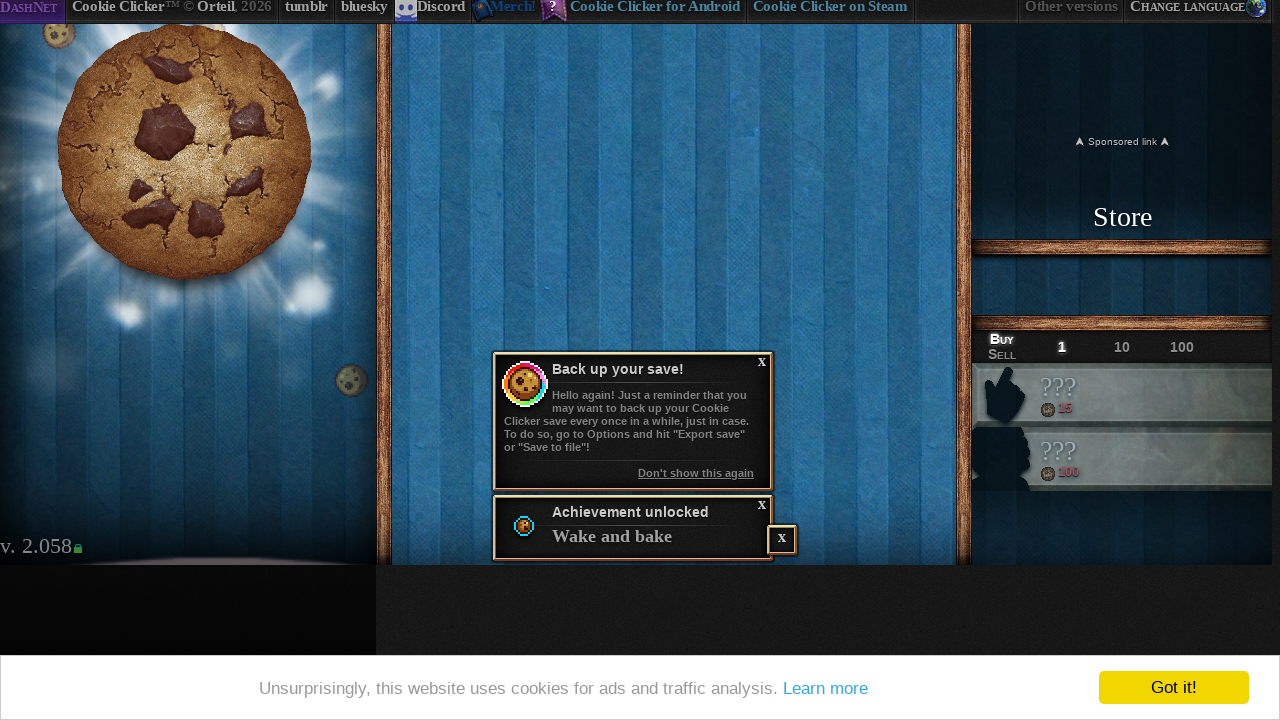

Clicked main cookie (iteration 14/50) at (184, 152) on #bigCookie
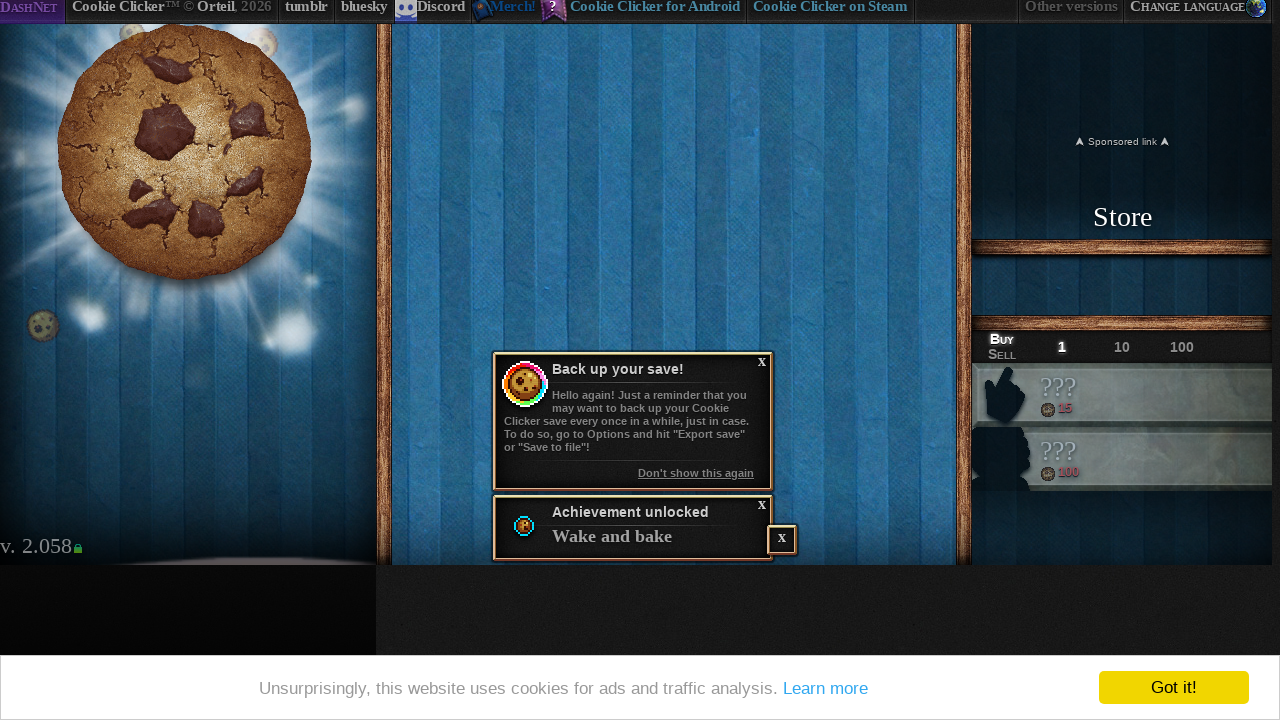

Clicked main cookie (iteration 15/50) at (184, 152) on #bigCookie
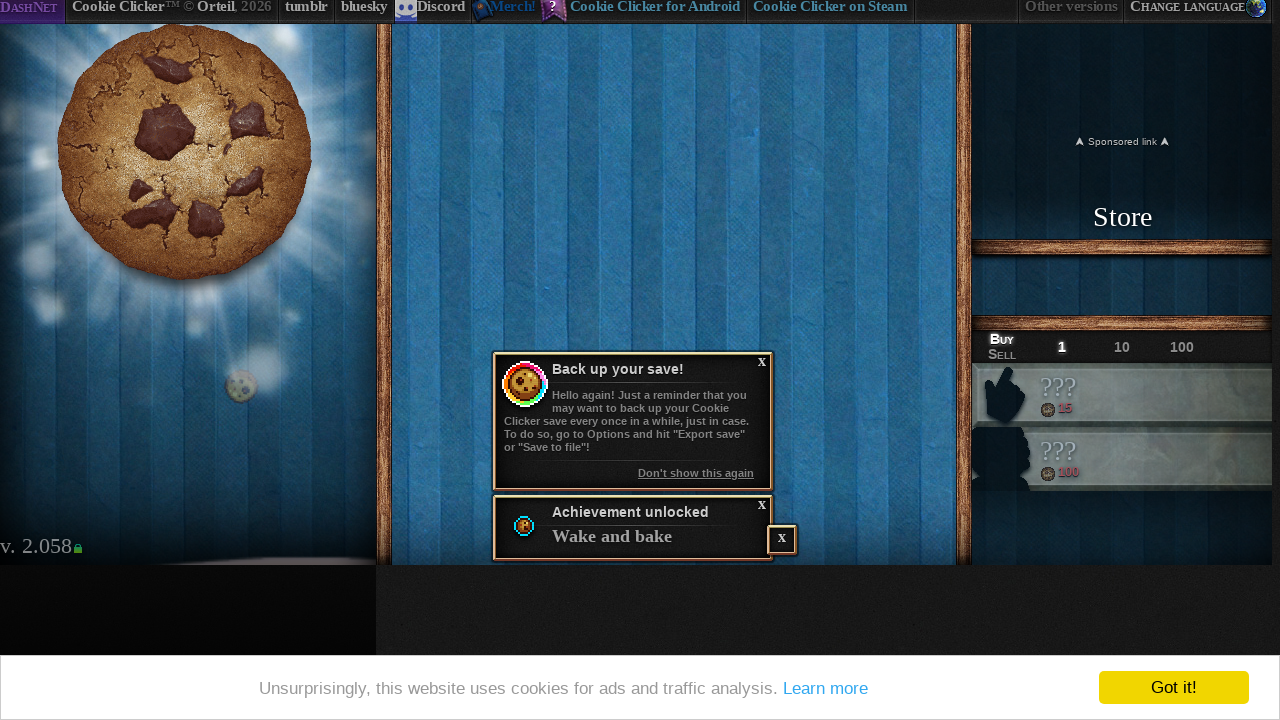

Clicked main cookie (iteration 16/50) at (184, 152) on #bigCookie
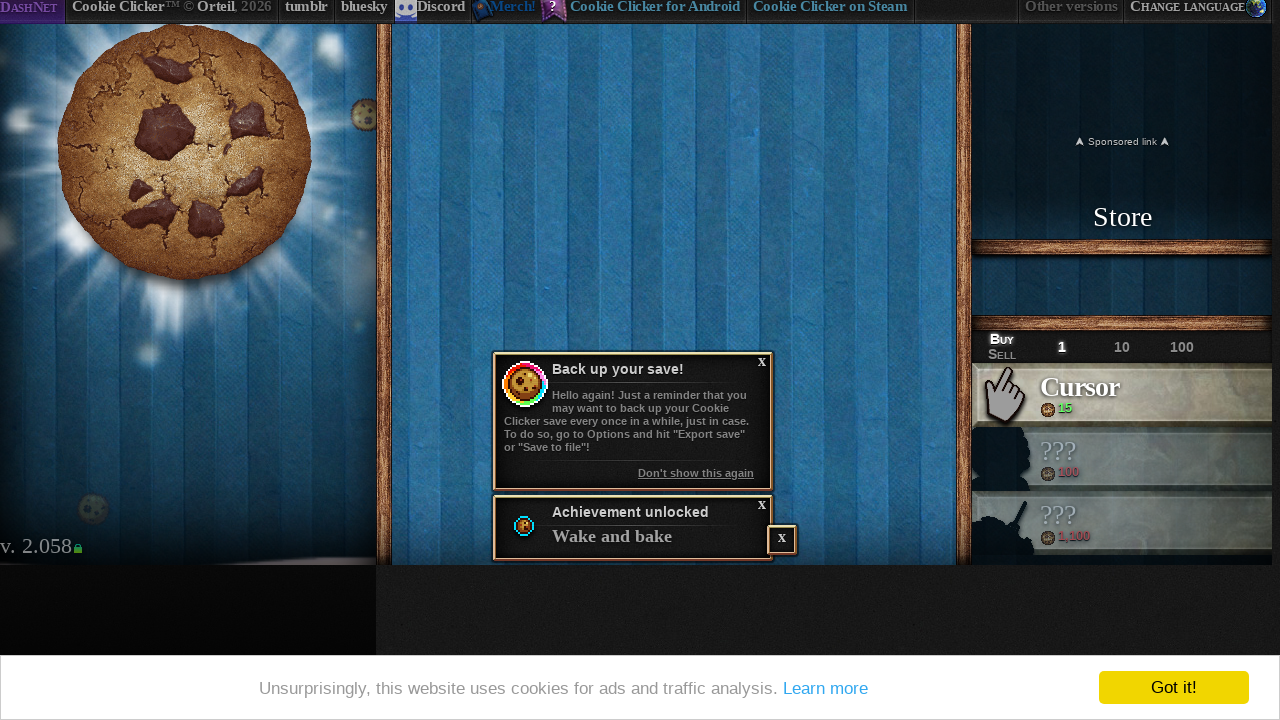

Clicked main cookie (iteration 17/50) at (184, 152) on #bigCookie
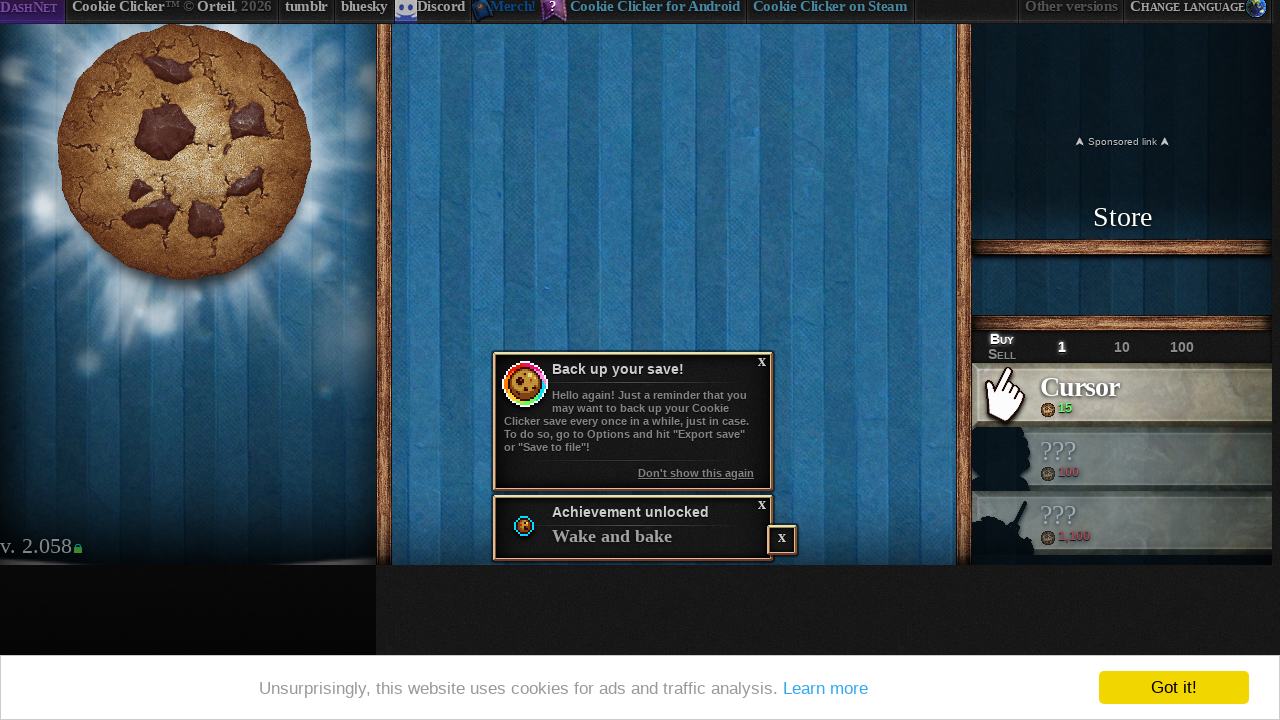

Clicked main cookie (iteration 18/50) at (184, 152) on #bigCookie
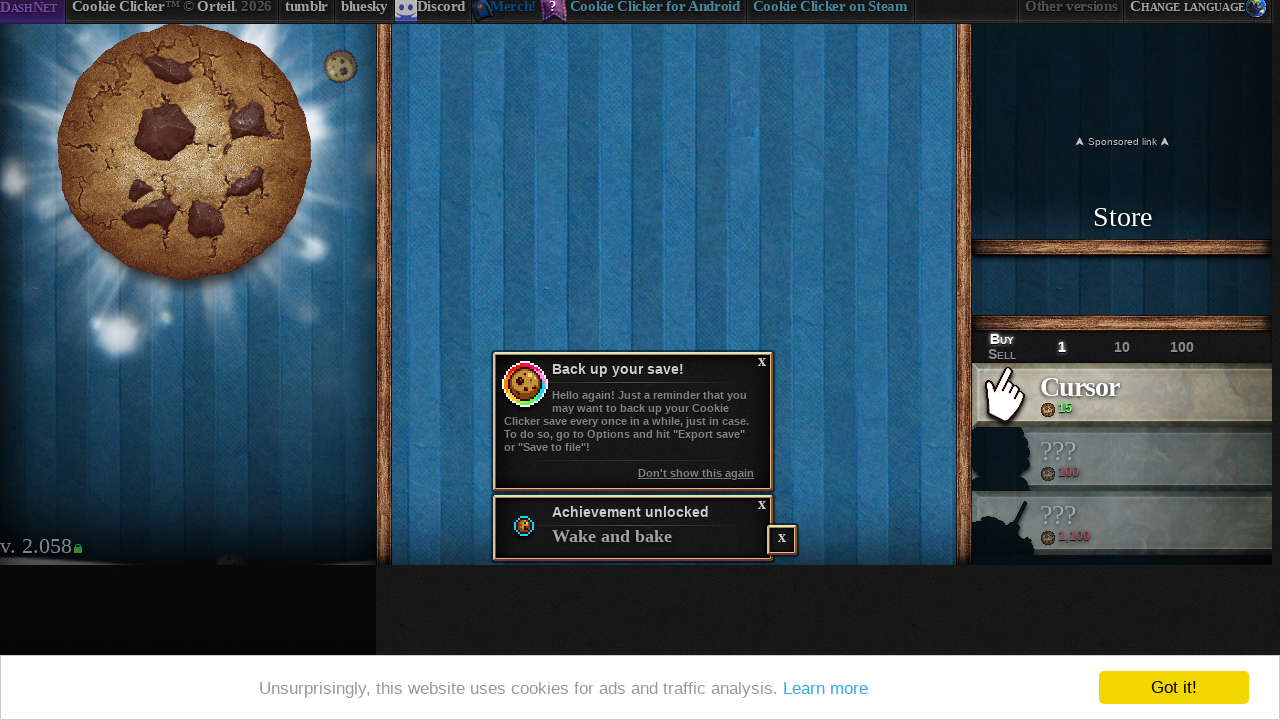

Clicked main cookie (iteration 19/50) at (184, 152) on #bigCookie
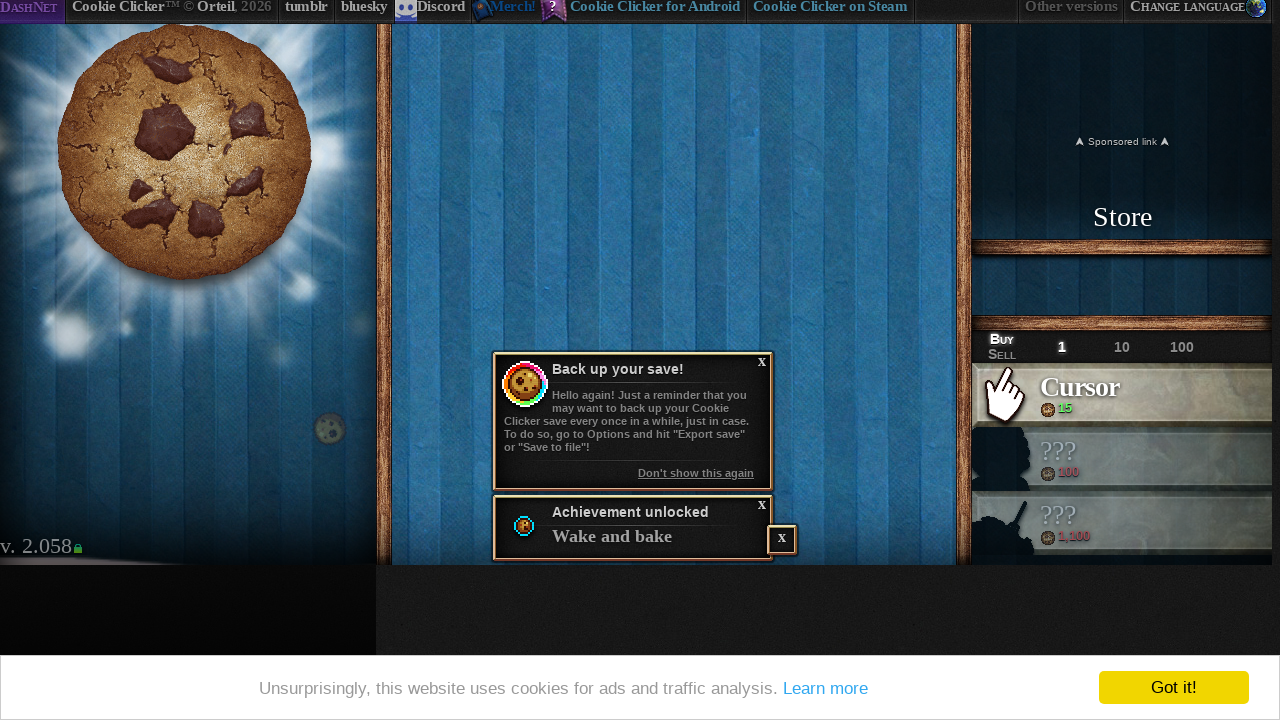

Clicked main cookie (iteration 20/50) at (184, 152) on #bigCookie
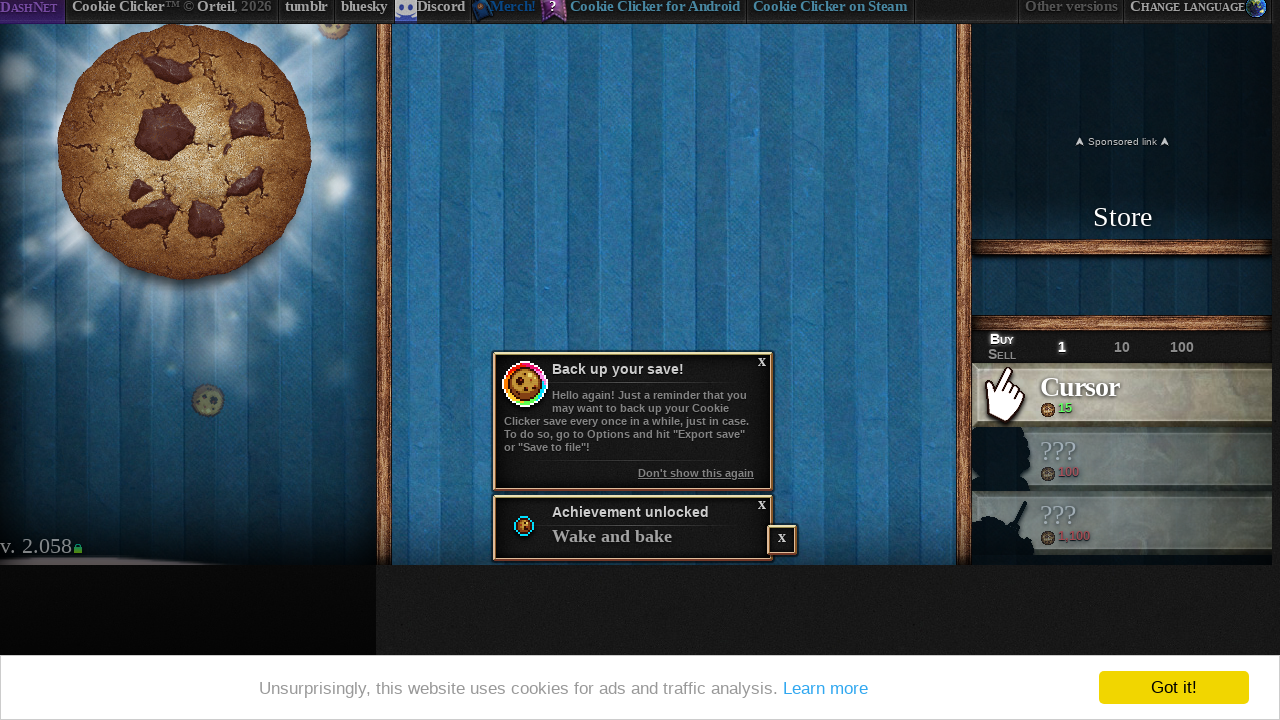

Purchased an available product (after 20 clicks)
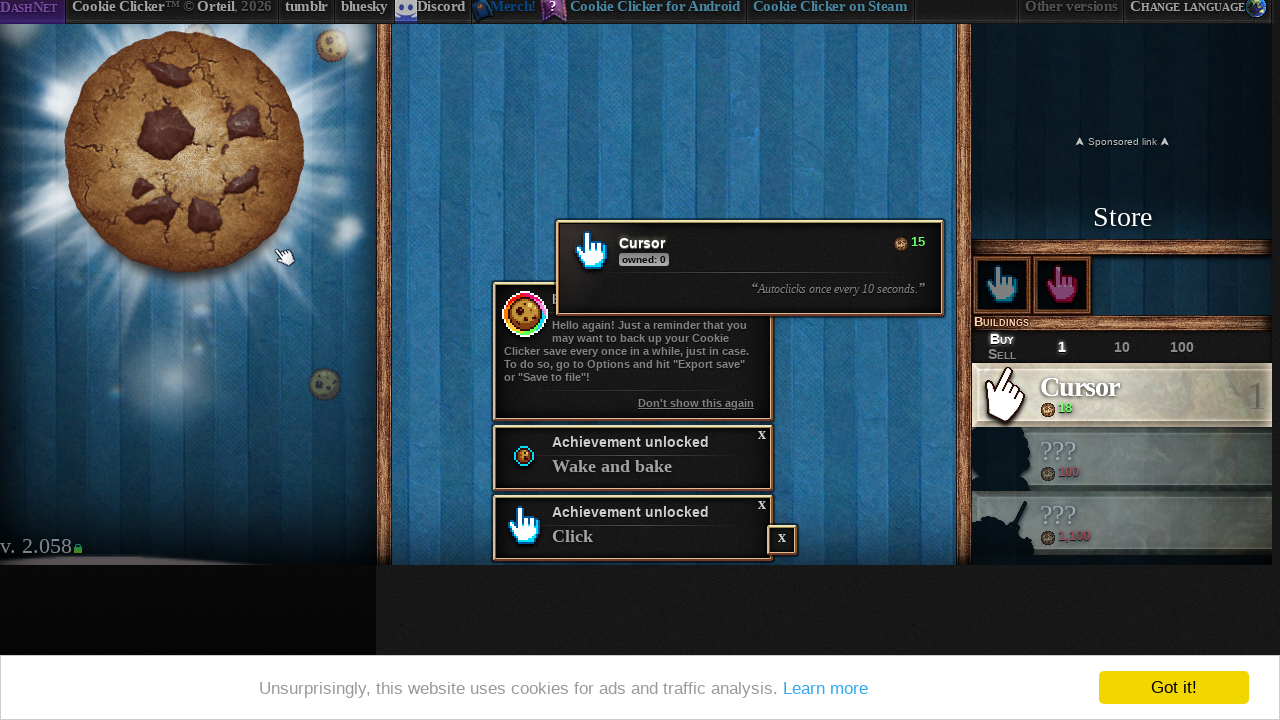

Clicked main cookie (iteration 21/50) at (184, 152) on #bigCookie
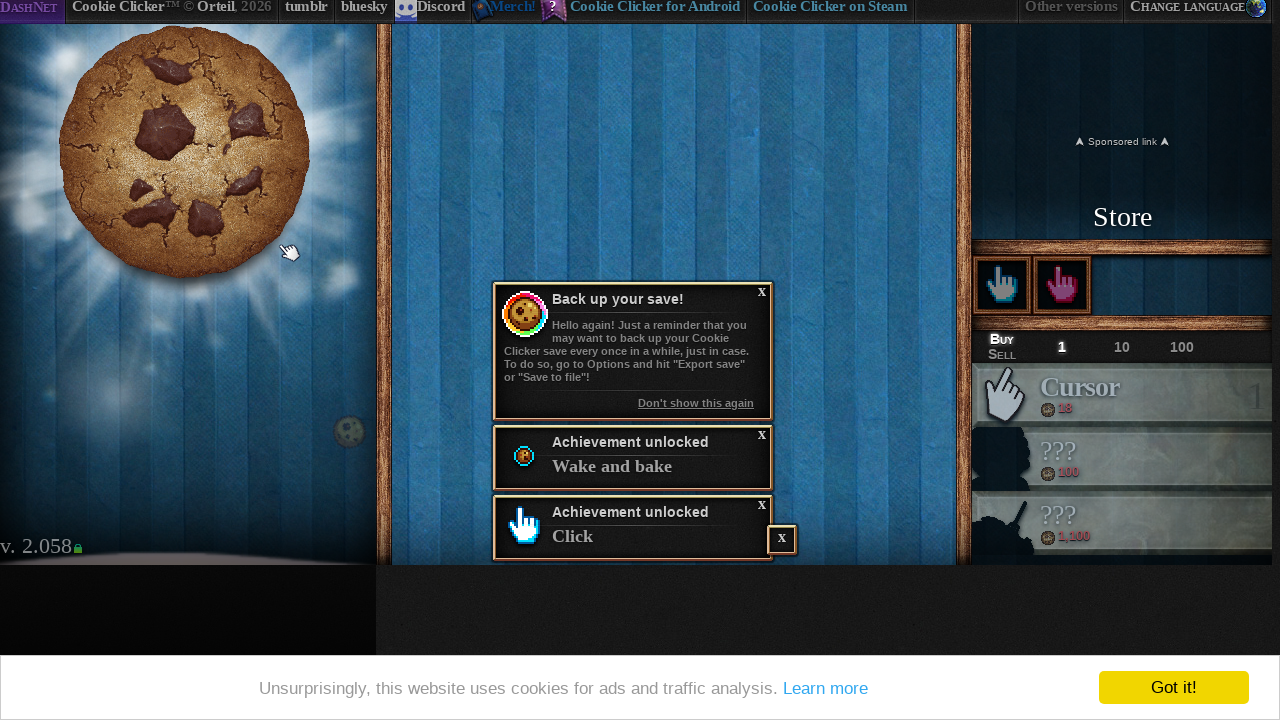

Clicked main cookie (iteration 22/50) at (184, 152) on #bigCookie
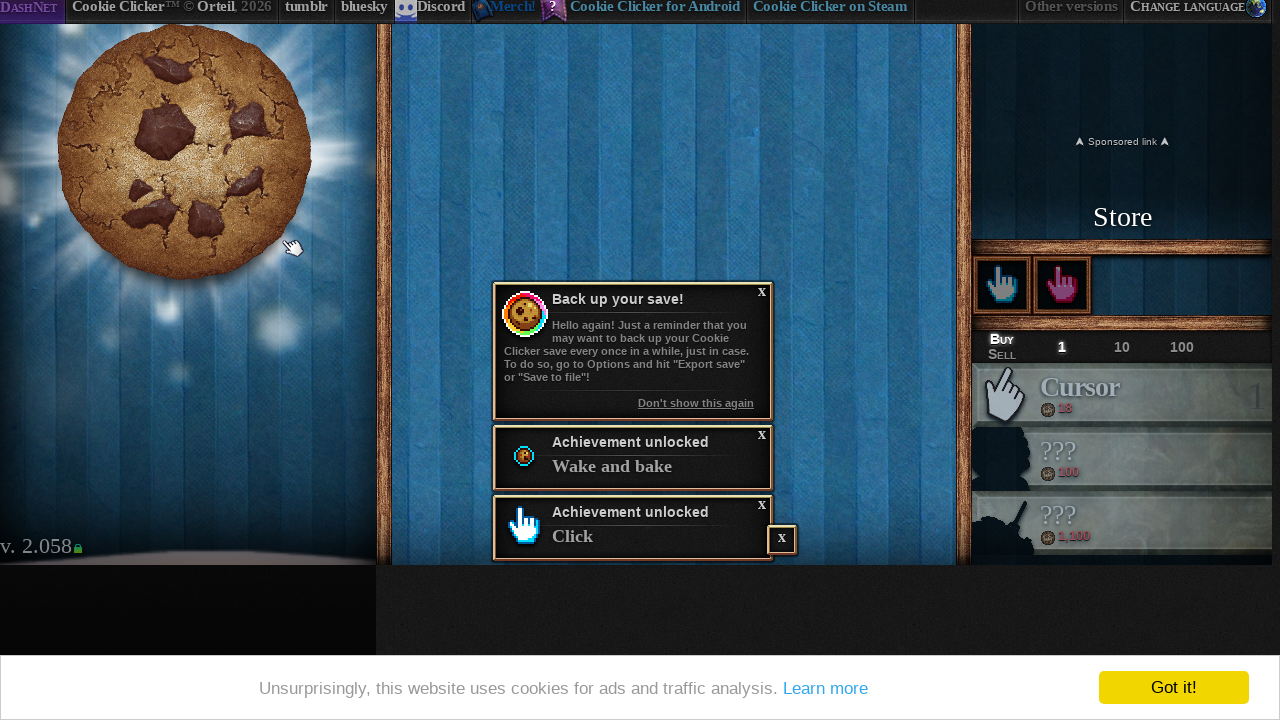

Clicked main cookie (iteration 23/50) at (184, 152) on #bigCookie
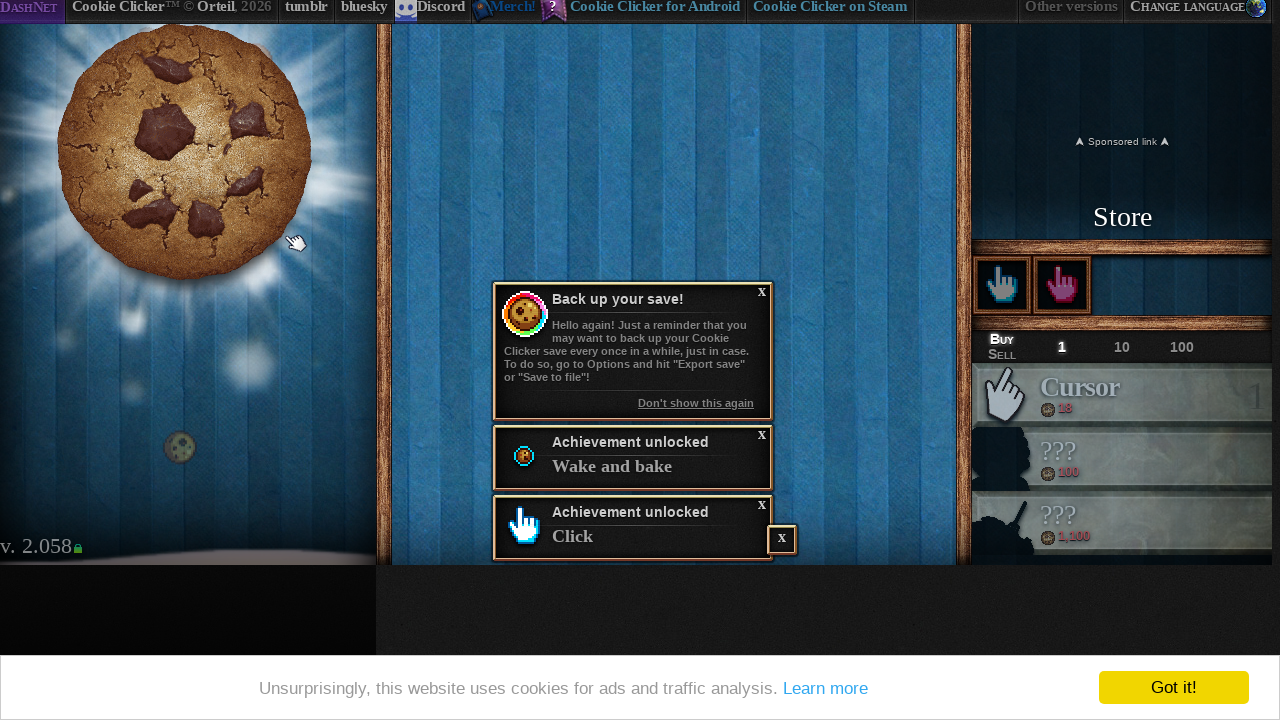

Clicked main cookie (iteration 24/50) at (184, 152) on #bigCookie
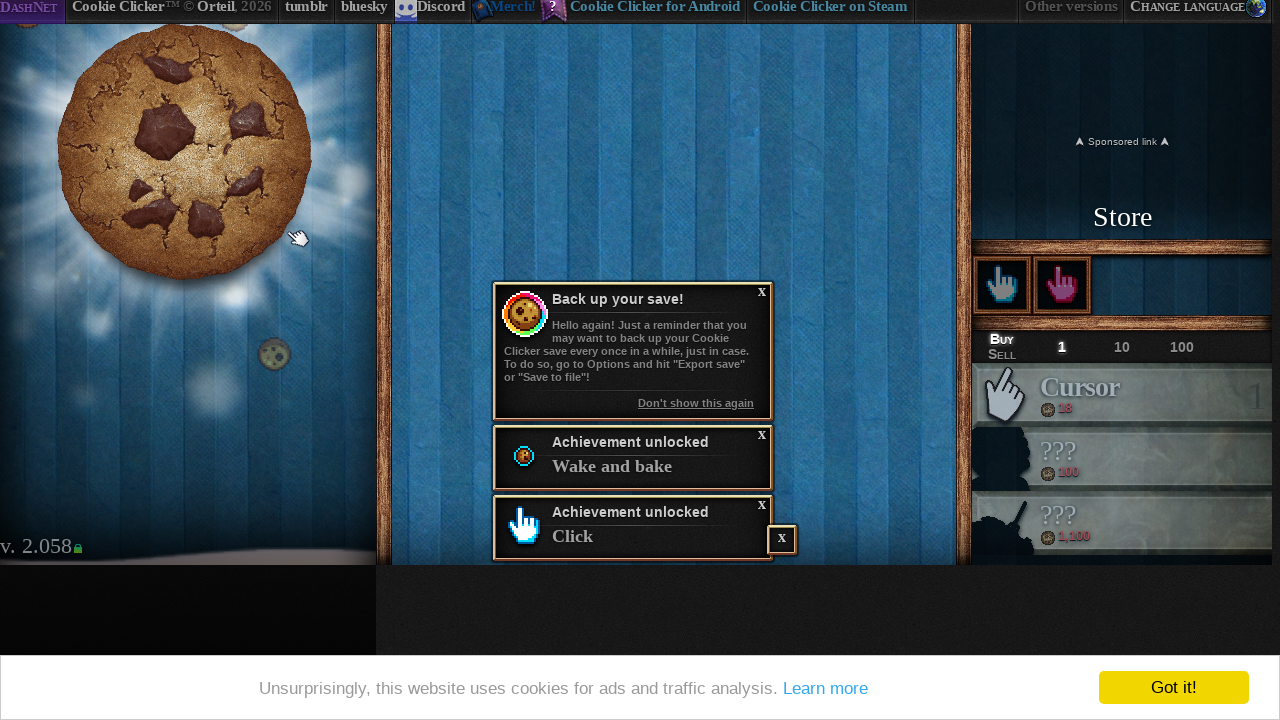

Clicked main cookie (iteration 25/50) at (184, 152) on #bigCookie
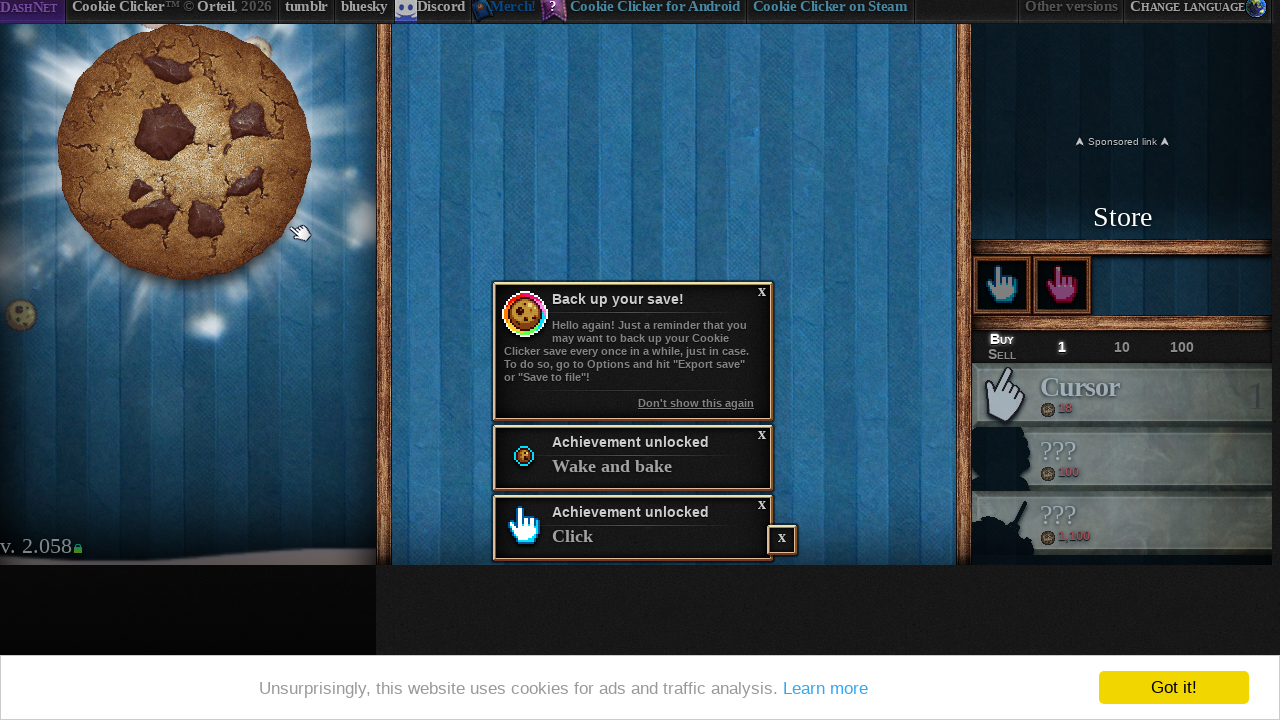

Clicked main cookie (iteration 26/50) at (184, 152) on #bigCookie
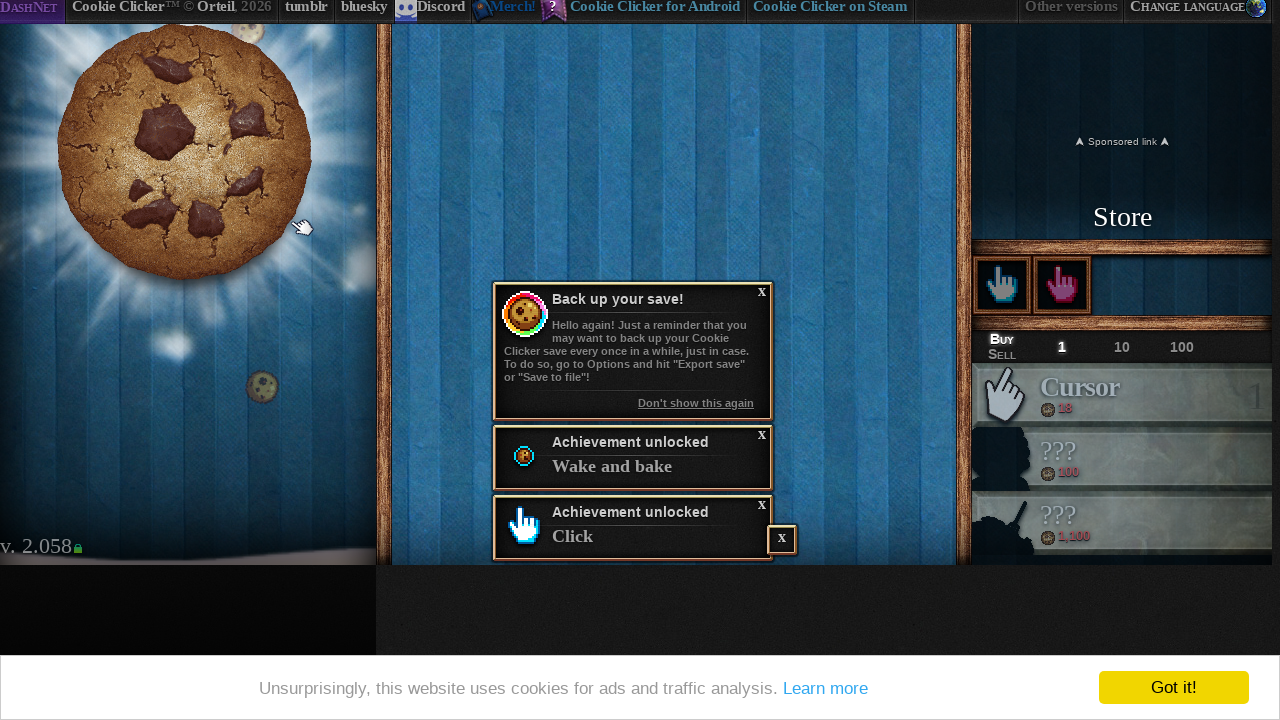

Clicked main cookie (iteration 27/50) at (184, 152) on #bigCookie
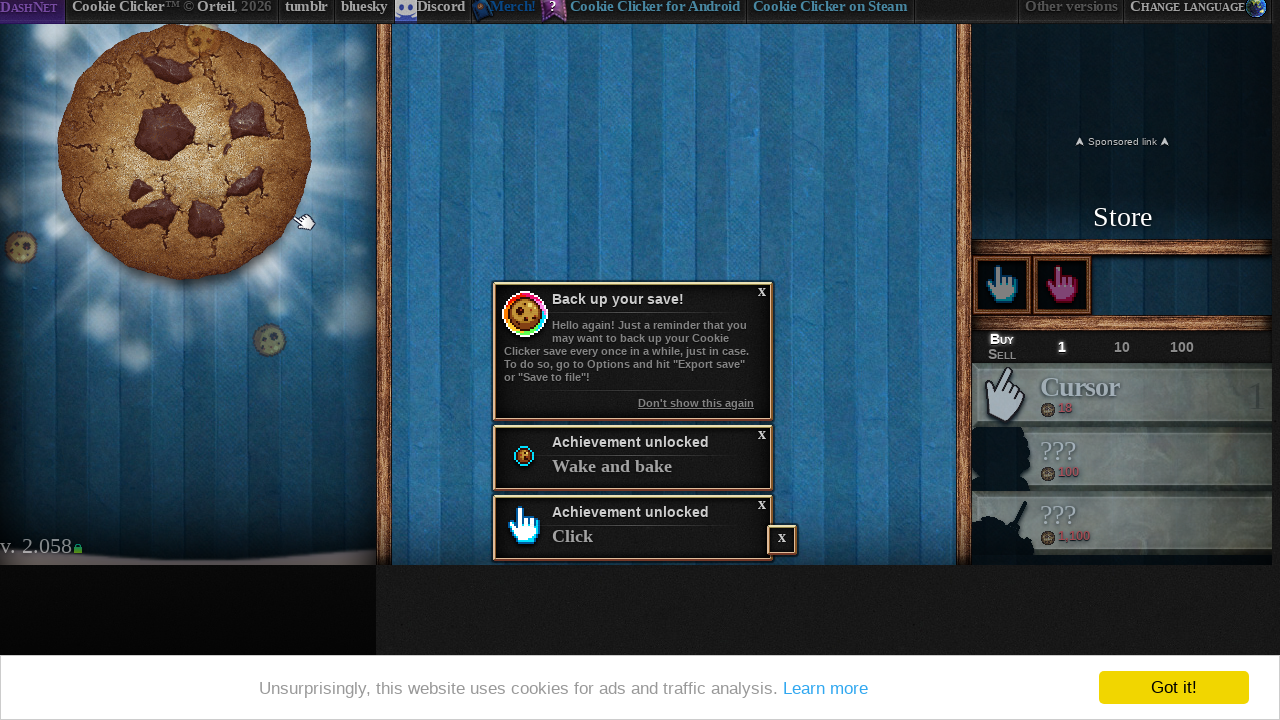

Clicked main cookie (iteration 28/50) at (184, 152) on #bigCookie
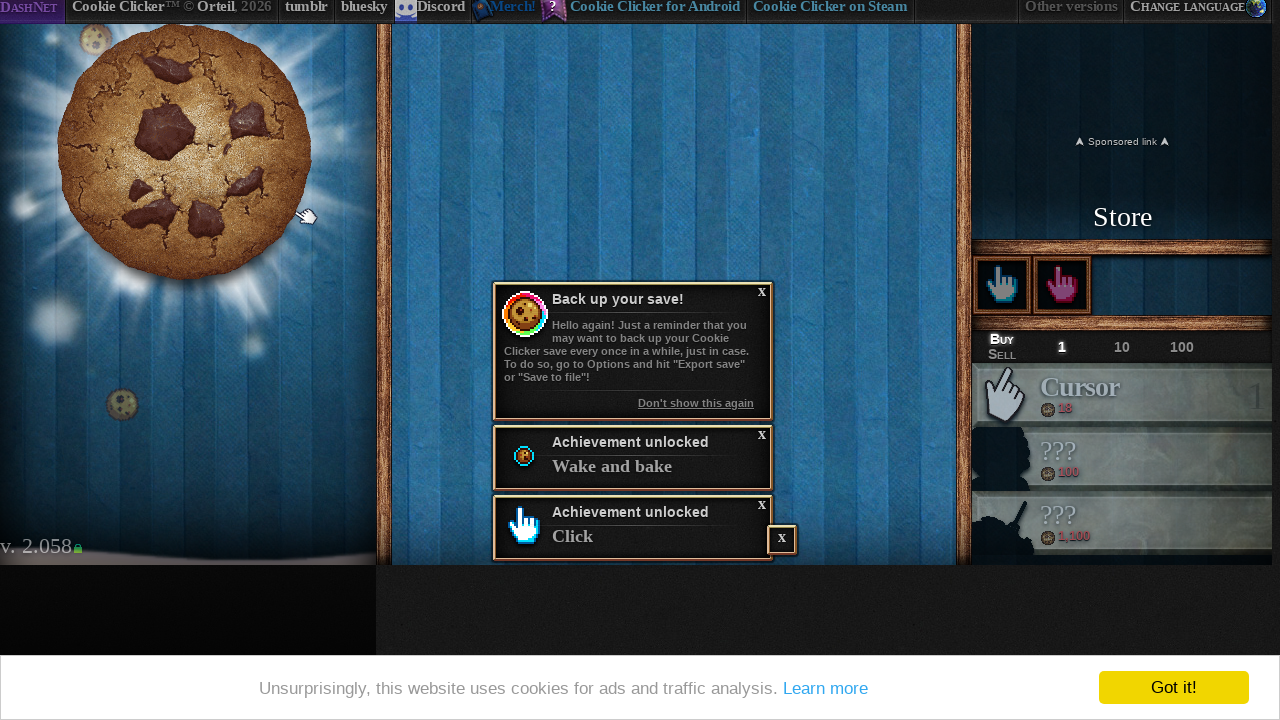

Clicked main cookie (iteration 29/50) at (184, 152) on #bigCookie
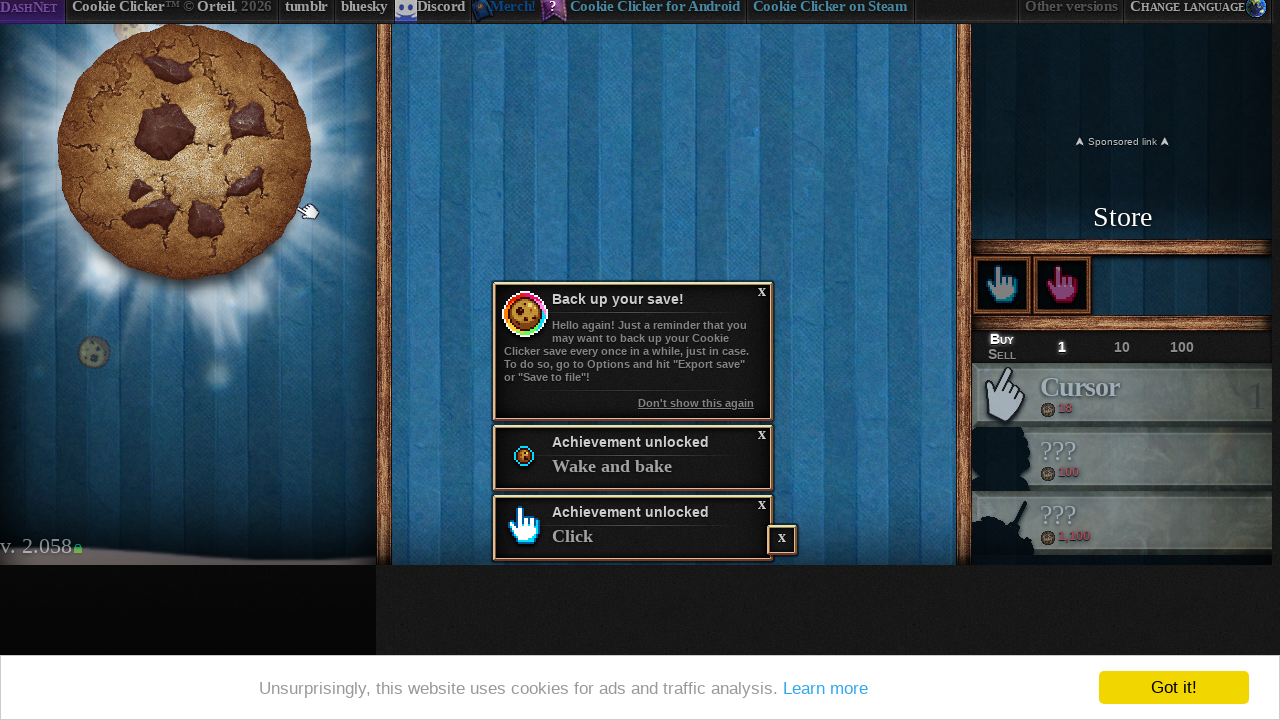

Clicked main cookie (iteration 30/50) at (184, 152) on #bigCookie
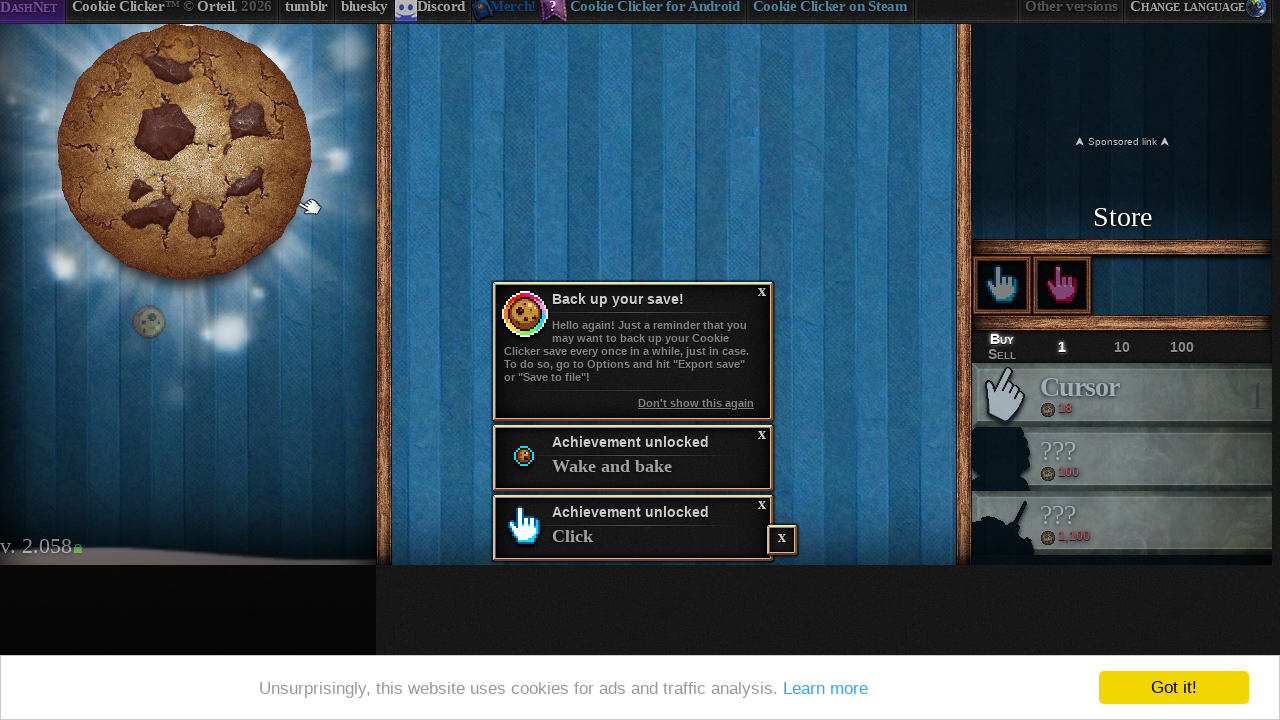

Clicked main cookie (iteration 31/50) at (184, 152) on #bigCookie
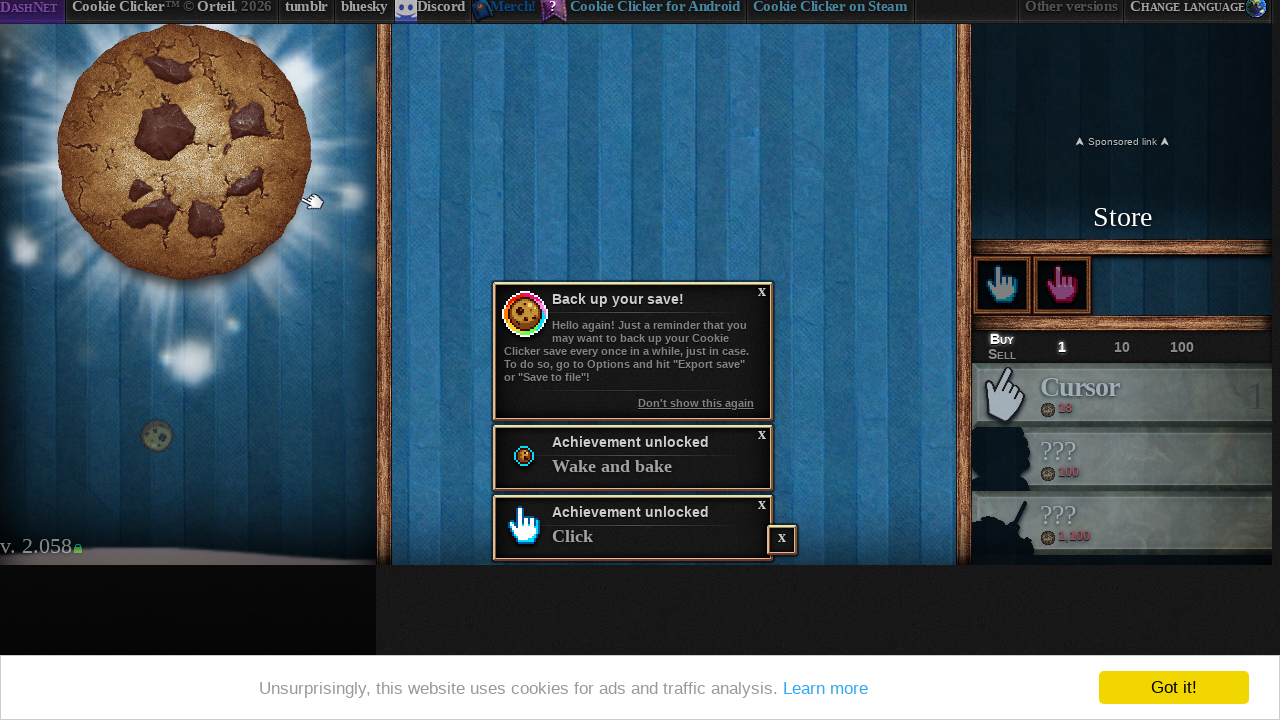

Clicked main cookie (iteration 32/50) at (184, 152) on #bigCookie
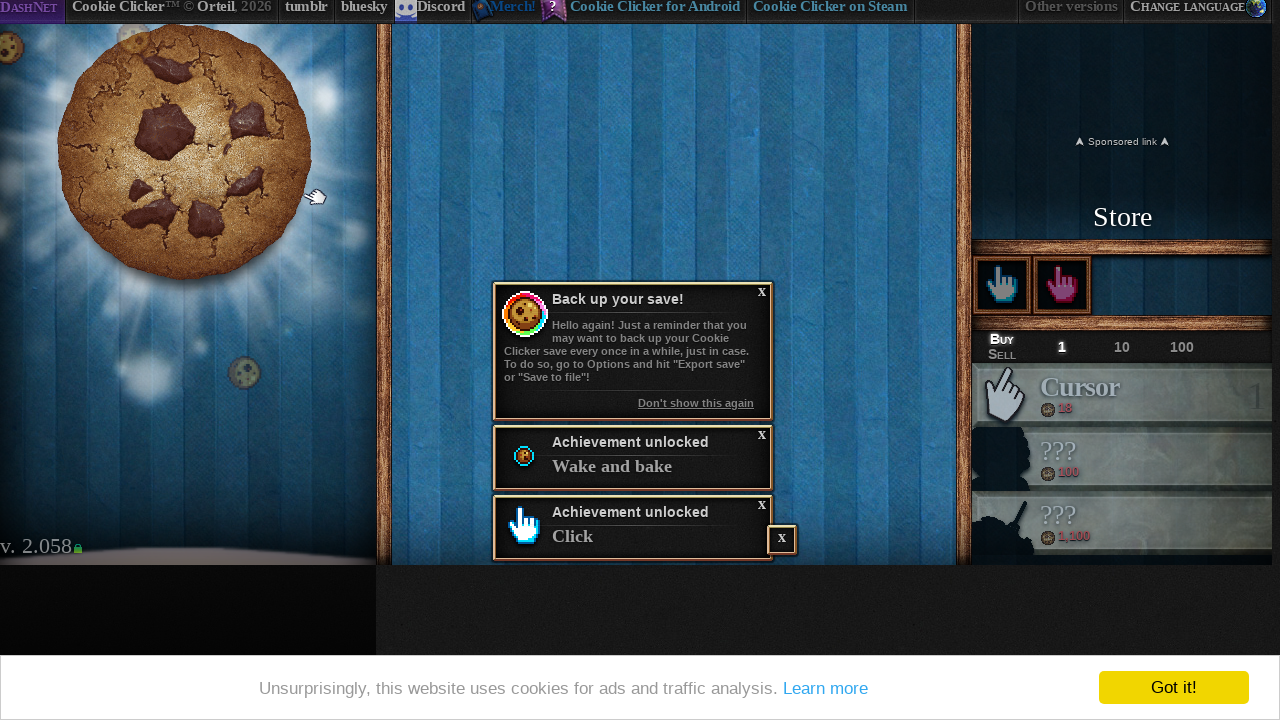

Clicked main cookie (iteration 33/50) at (184, 152) on #bigCookie
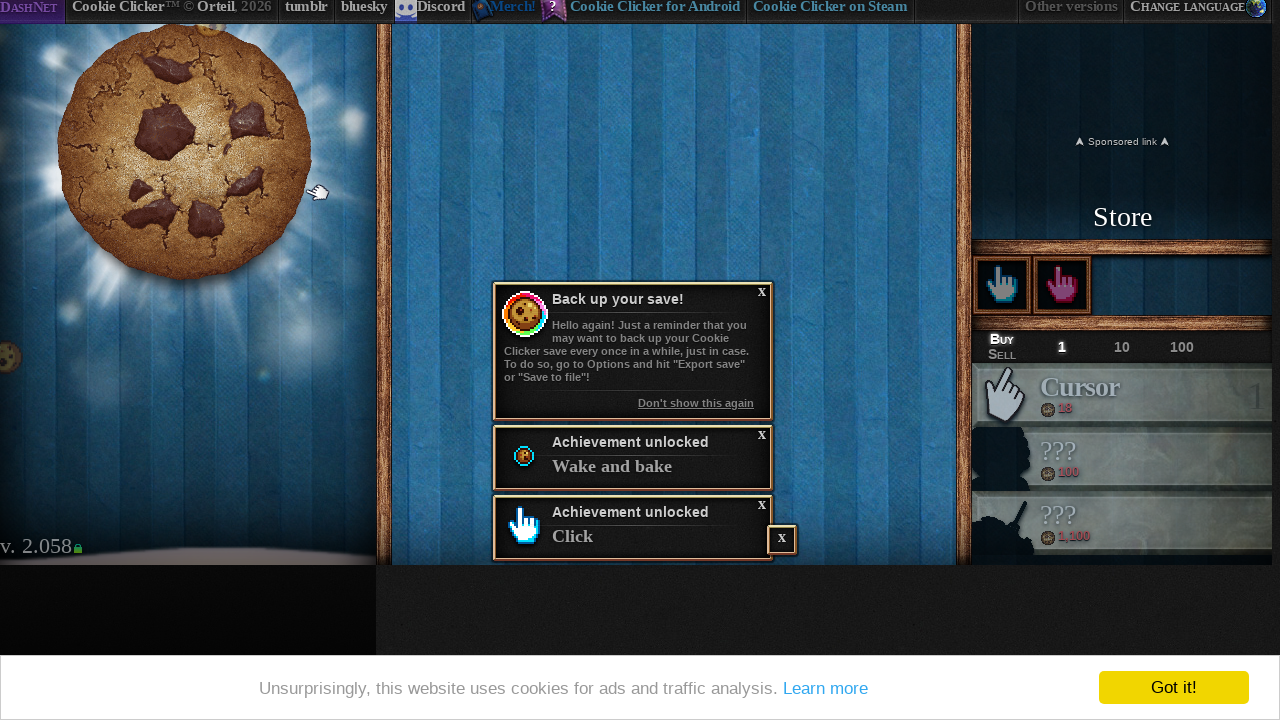

Clicked main cookie (iteration 34/50) at (184, 152) on #bigCookie
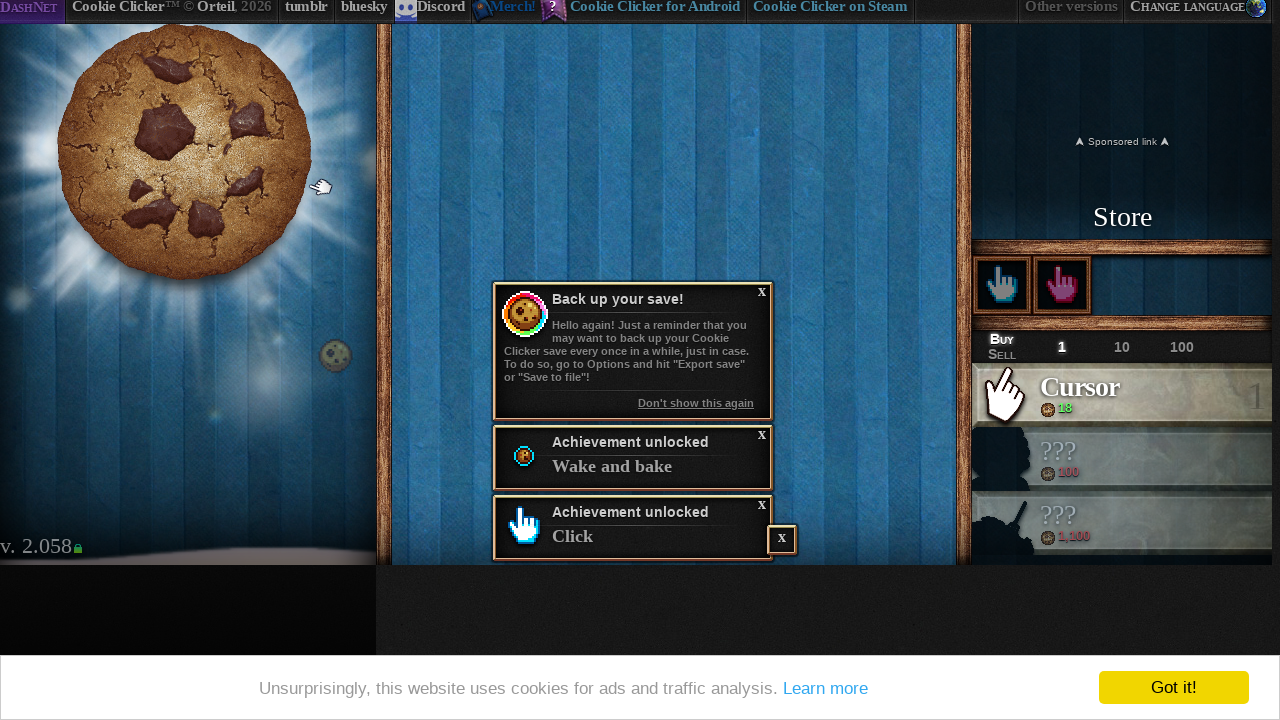

Clicked main cookie (iteration 35/50) at (184, 152) on #bigCookie
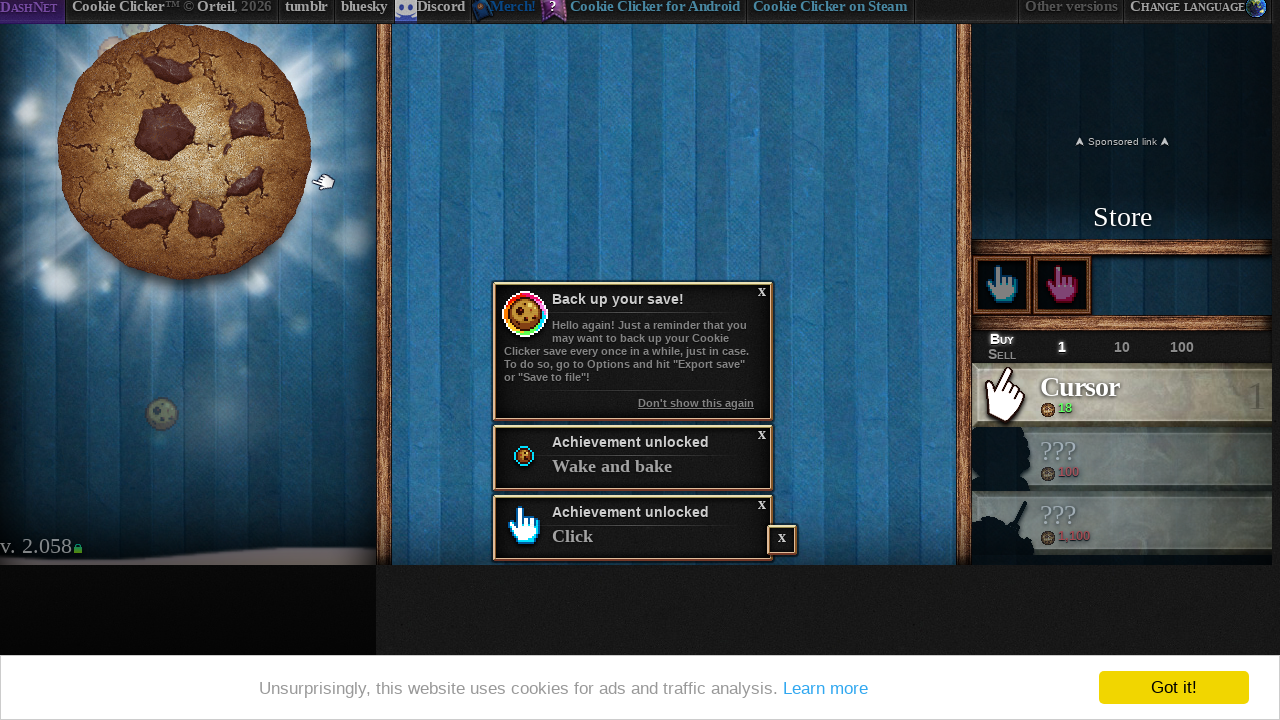

Clicked main cookie (iteration 36/50) at (184, 152) on #bigCookie
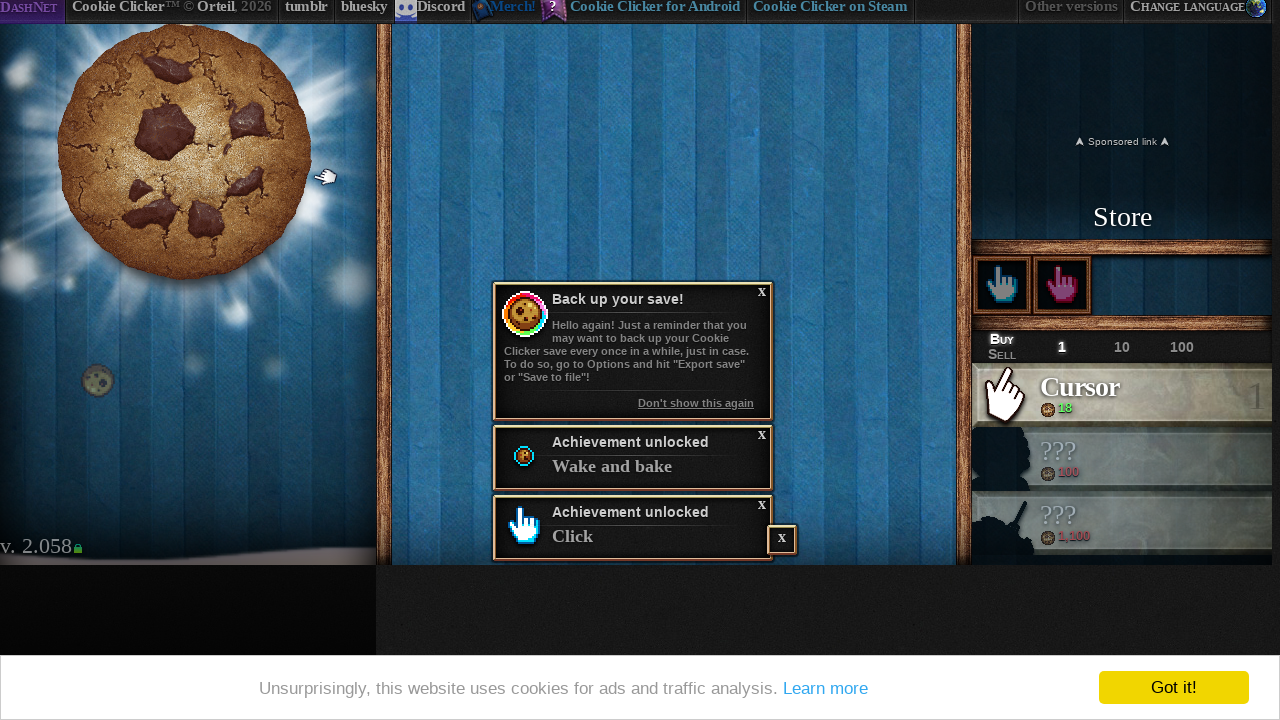

Clicked main cookie (iteration 37/50) at (184, 152) on #bigCookie
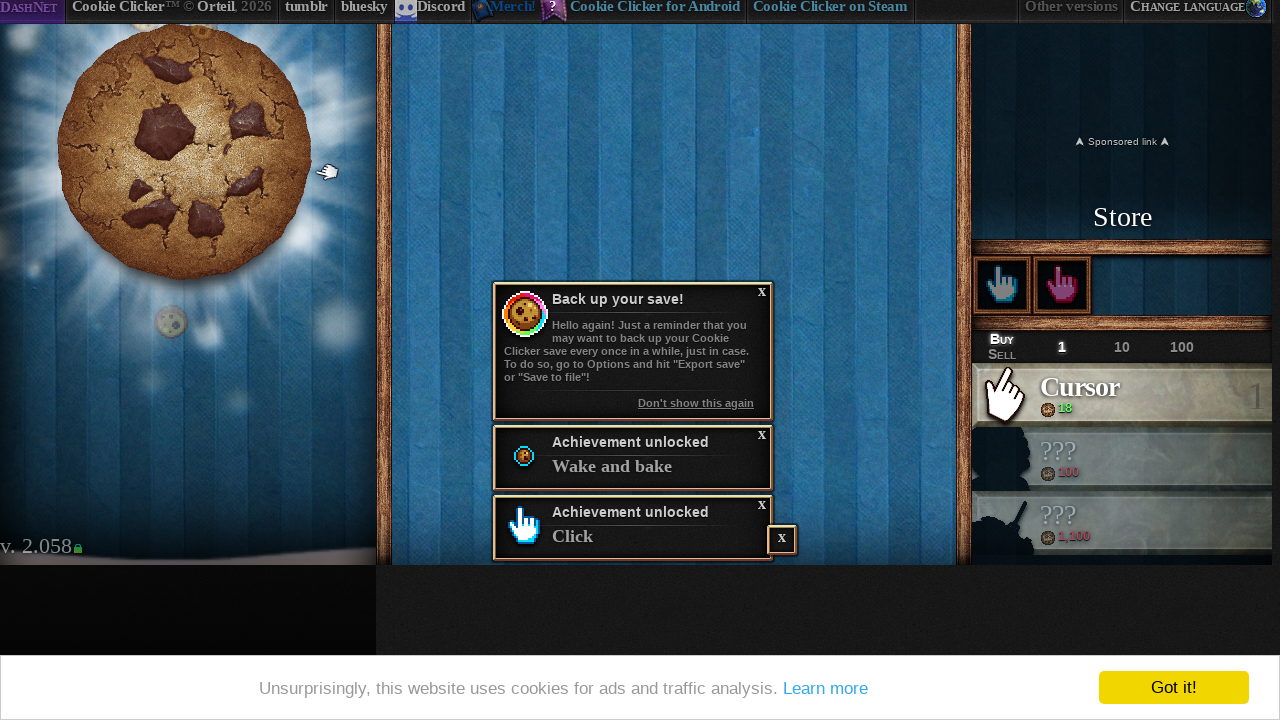

Clicked main cookie (iteration 38/50) at (184, 152) on #bigCookie
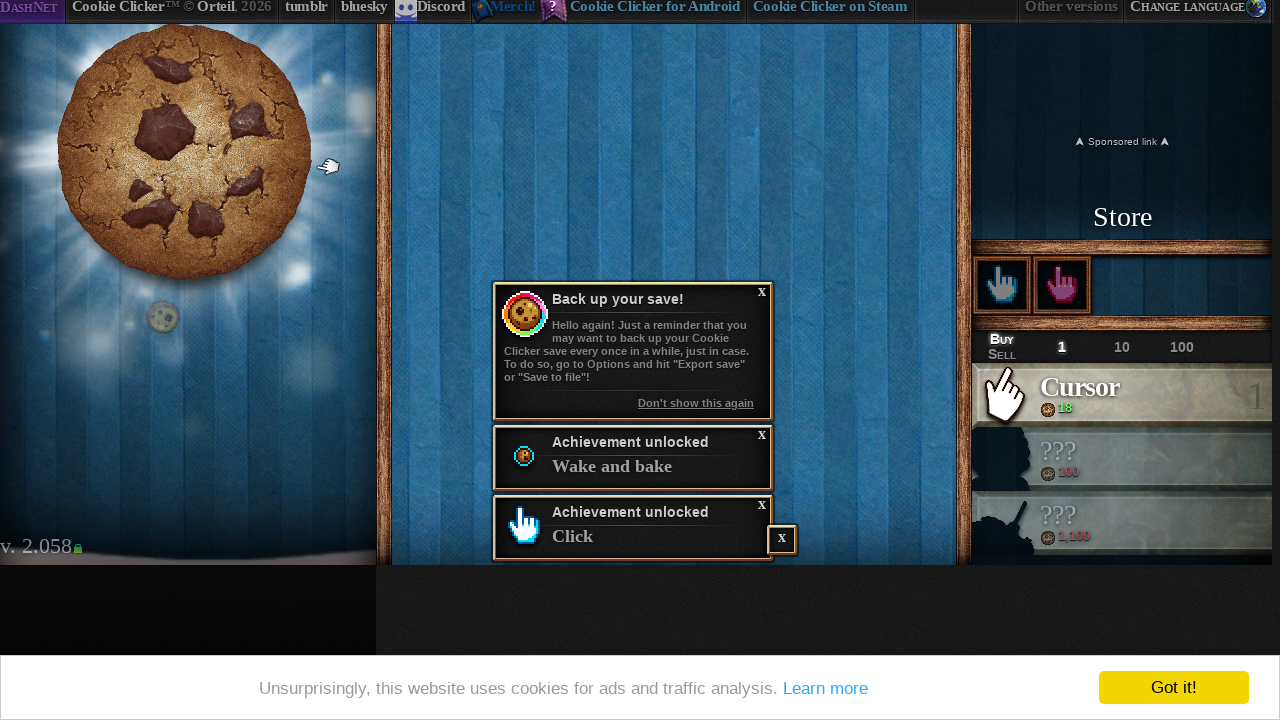

Clicked main cookie (iteration 39/50) at (184, 152) on #bigCookie
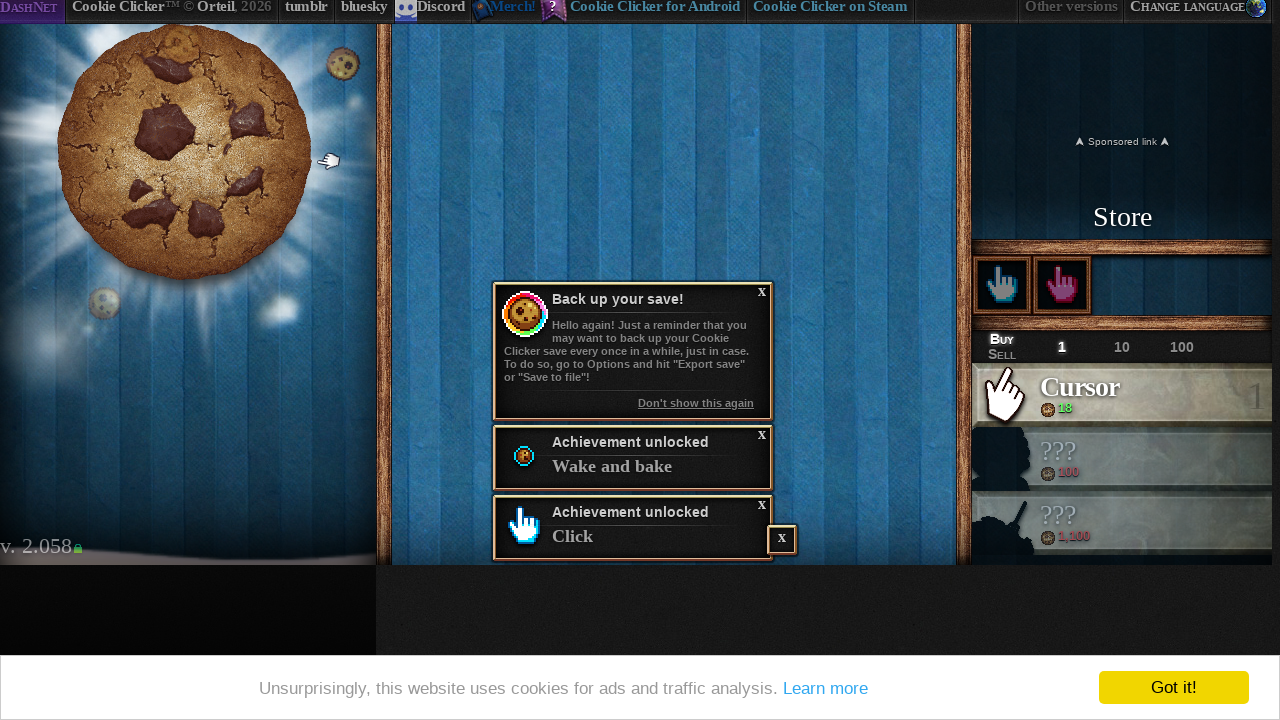

Clicked main cookie (iteration 40/50) at (184, 152) on #bigCookie
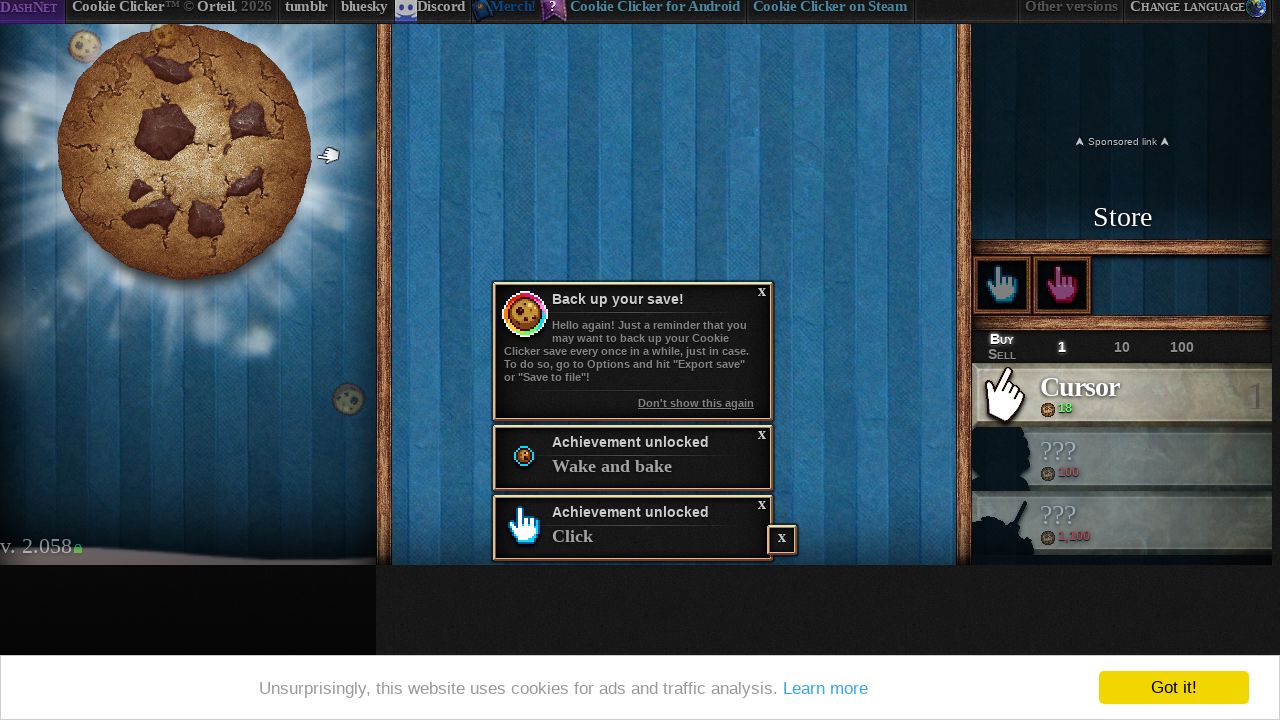

Purchased an available product (after 40 clicks)
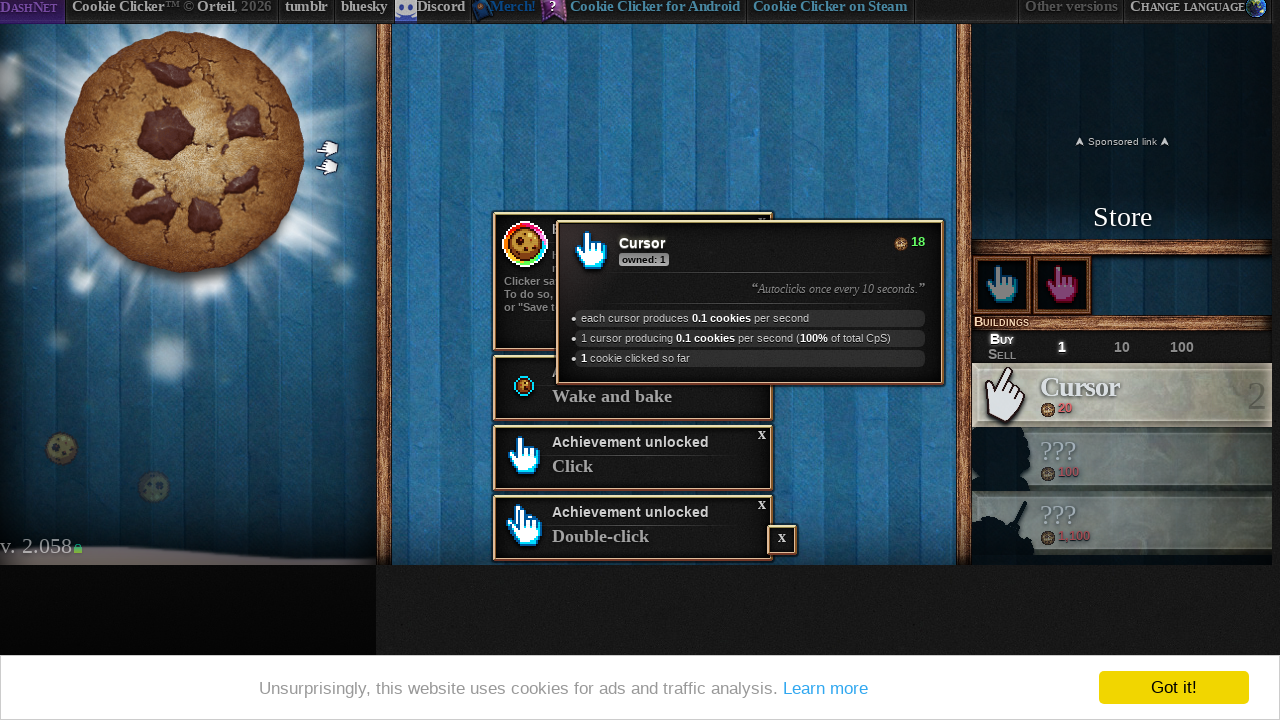

Clicked main cookie (iteration 41/50) at (184, 152) on #bigCookie
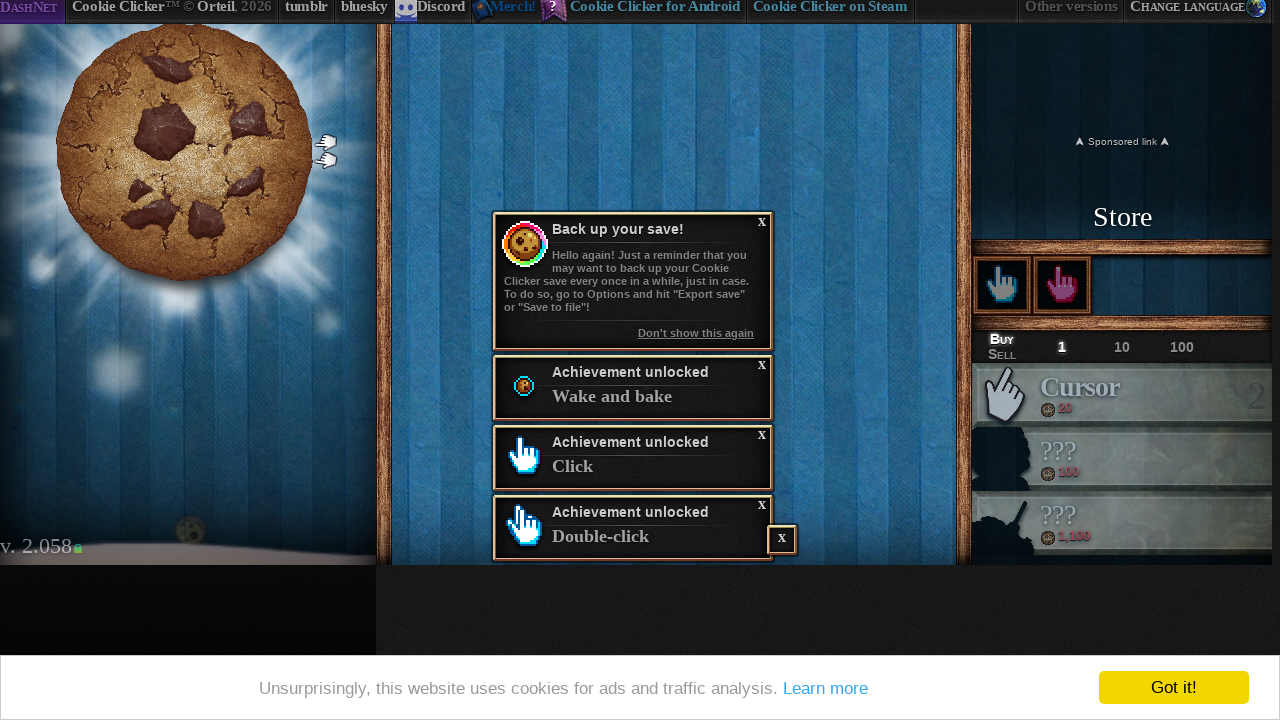

Clicked main cookie (iteration 42/50) at (184, 152) on #bigCookie
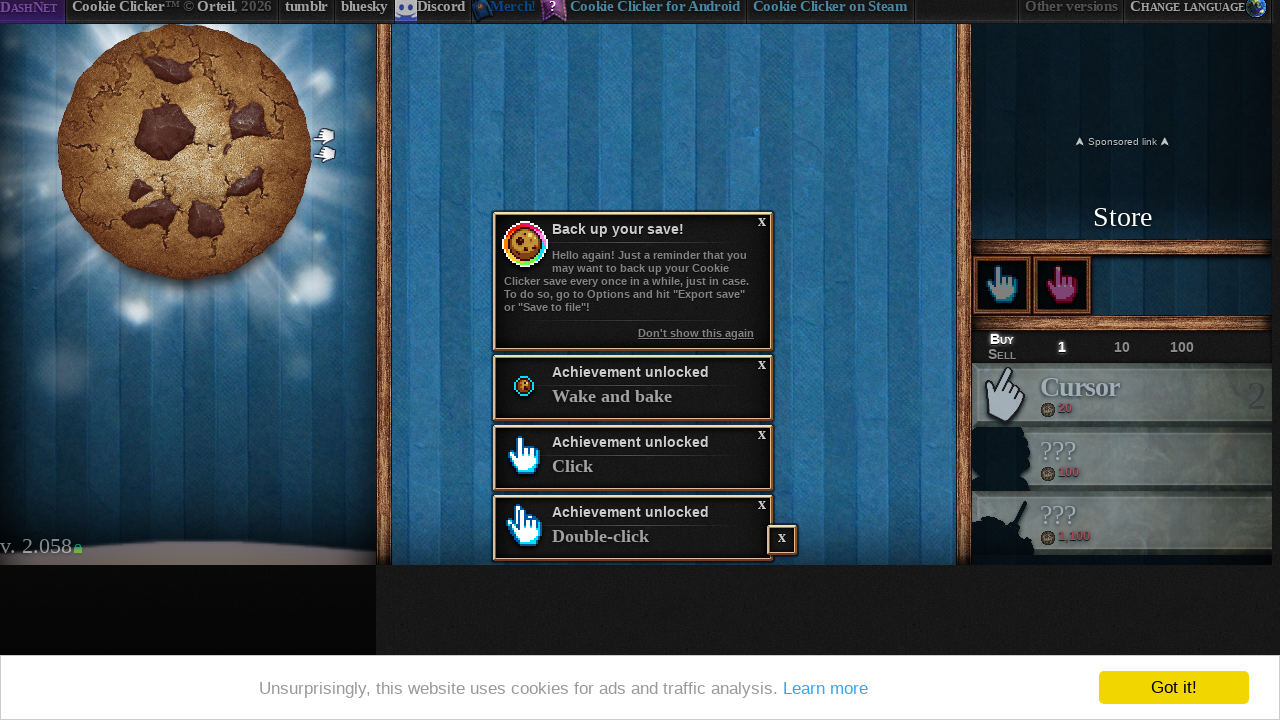

Clicked main cookie (iteration 43/50) at (184, 152) on #bigCookie
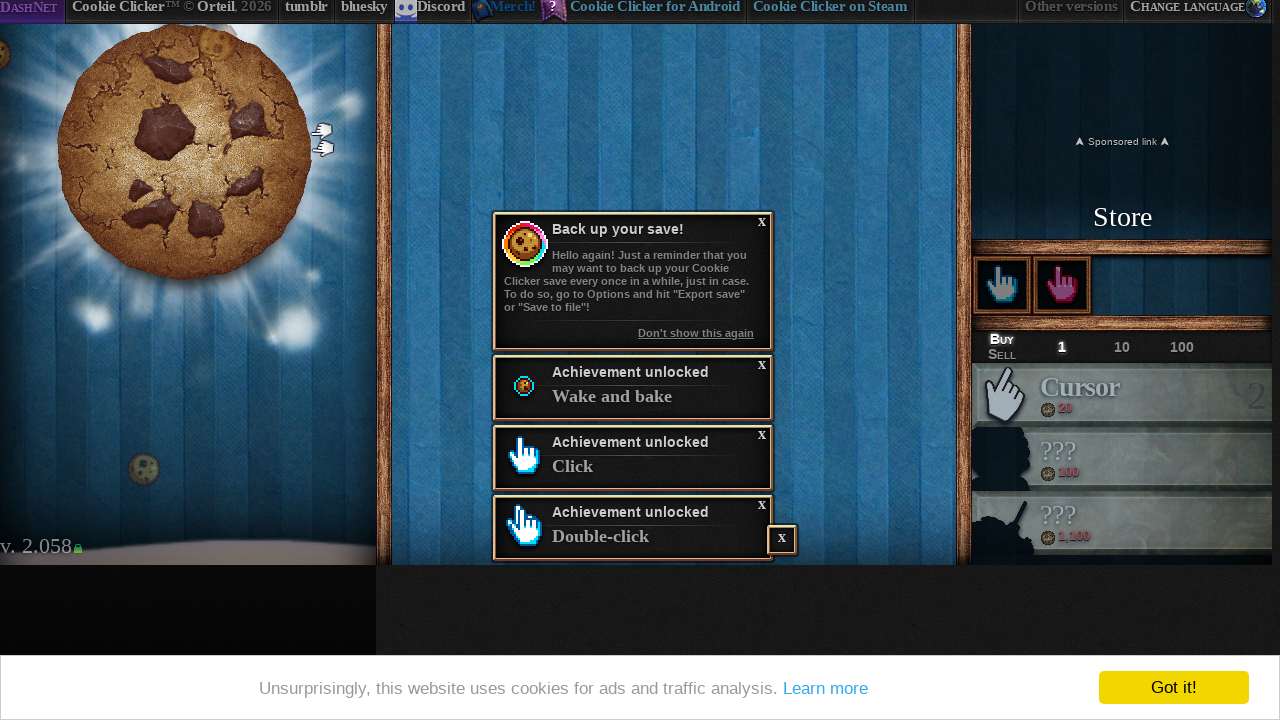

Clicked main cookie (iteration 44/50) at (184, 152) on #bigCookie
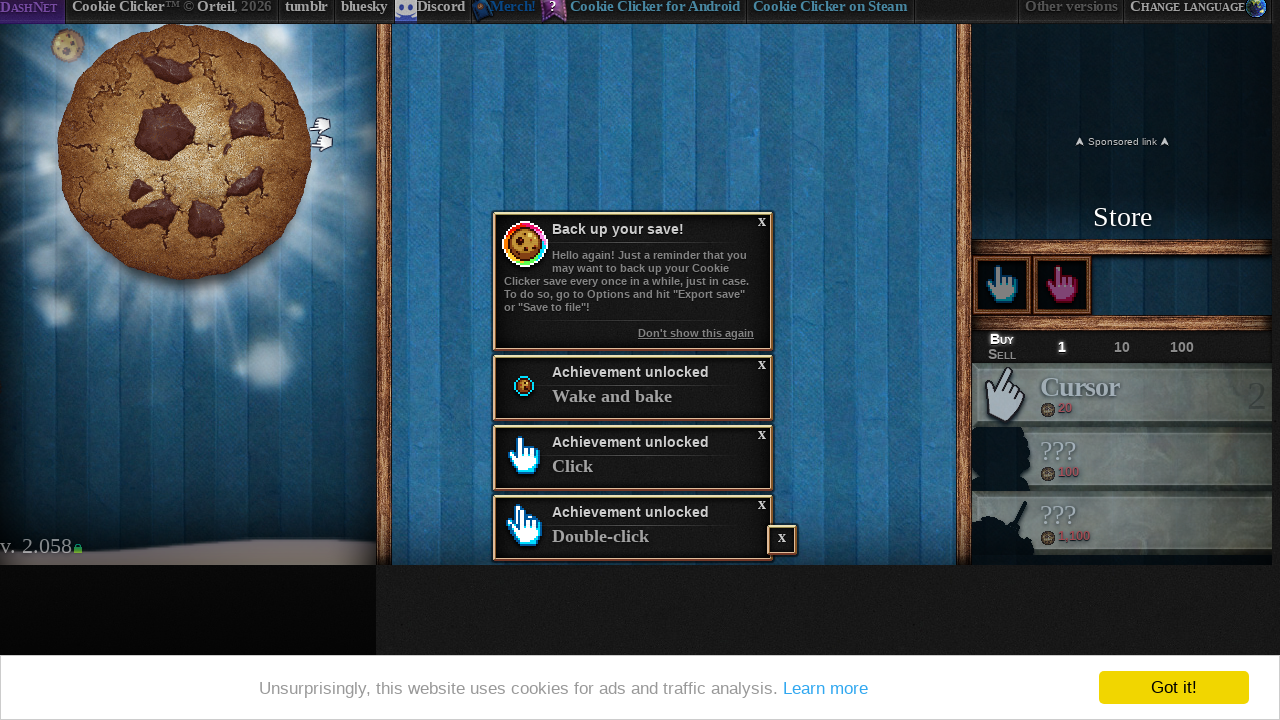

Clicked main cookie (iteration 45/50) at (184, 152) on #bigCookie
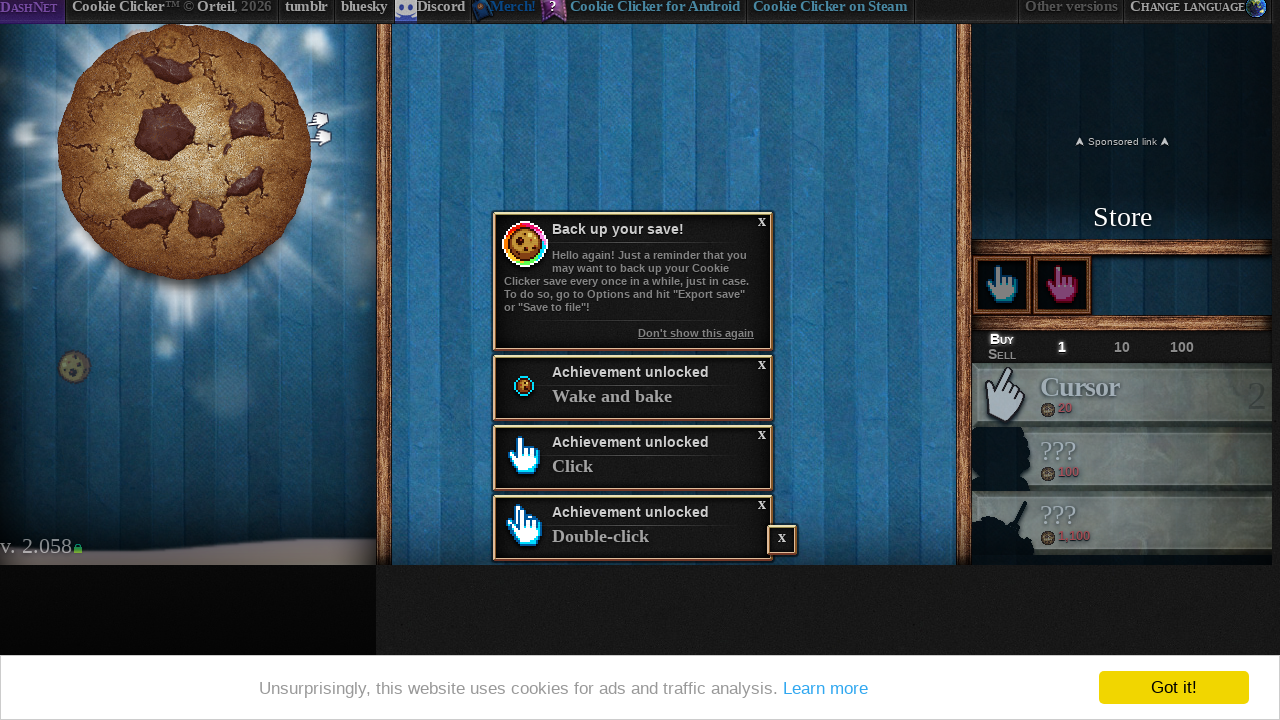

Clicked main cookie (iteration 46/50) at (184, 152) on #bigCookie
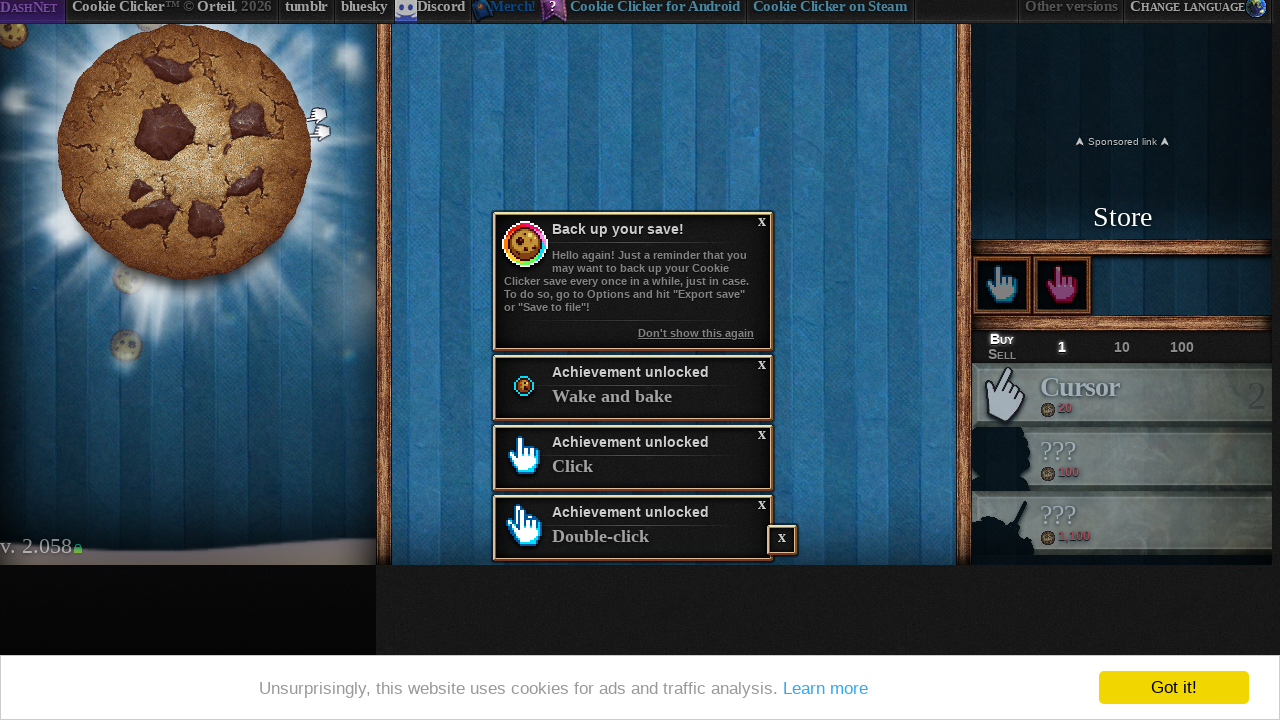

Clicked main cookie (iteration 47/50) at (184, 152) on #bigCookie
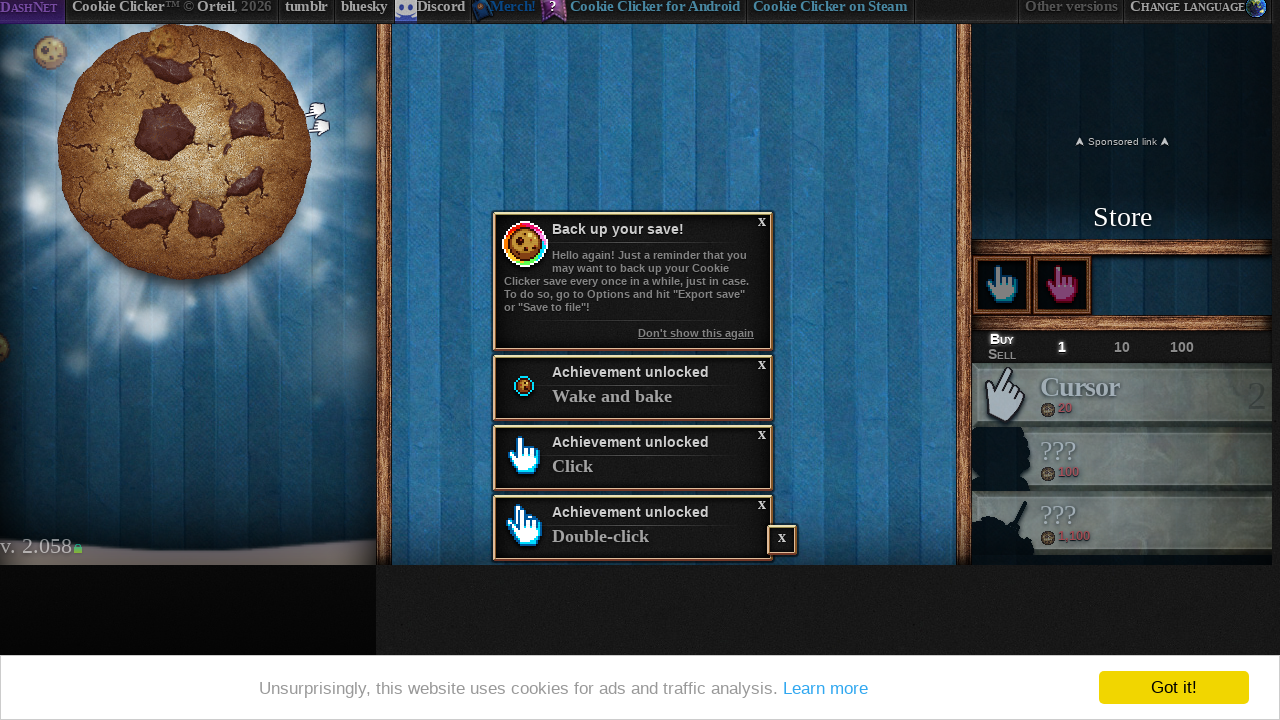

Clicked main cookie (iteration 48/50) at (184, 152) on #bigCookie
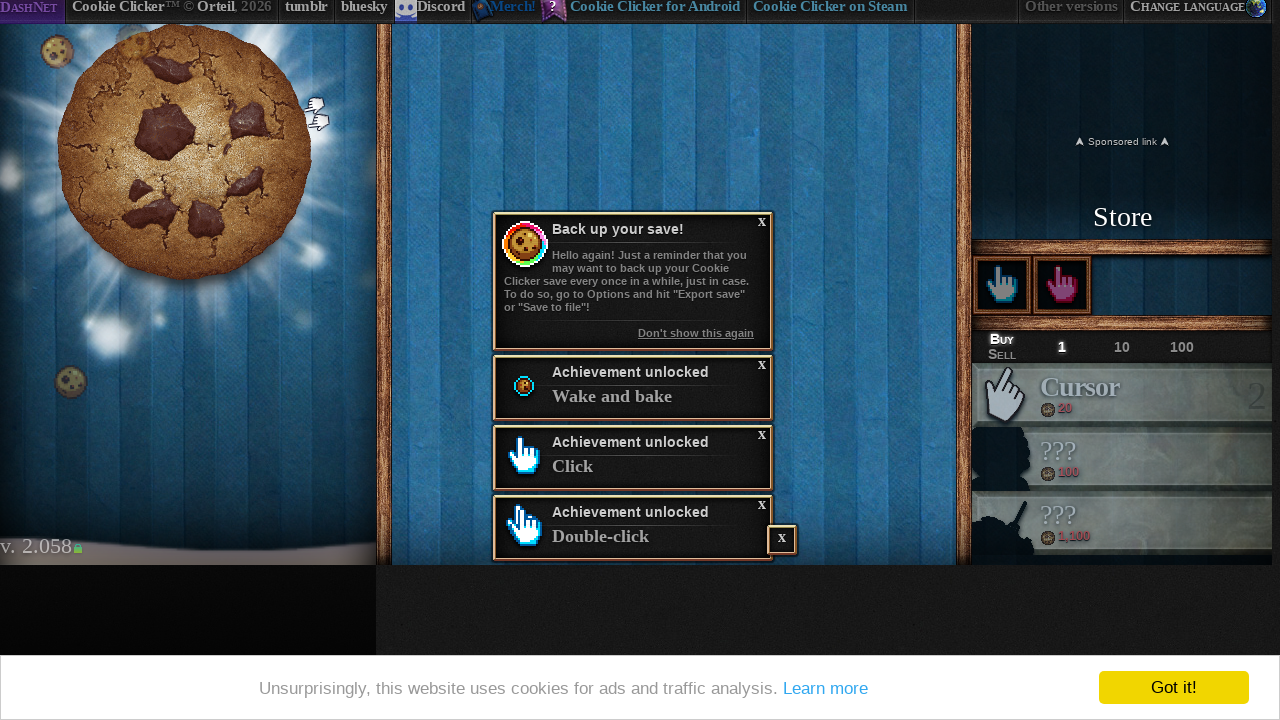

Clicked main cookie (iteration 49/50) at (184, 152) on #bigCookie
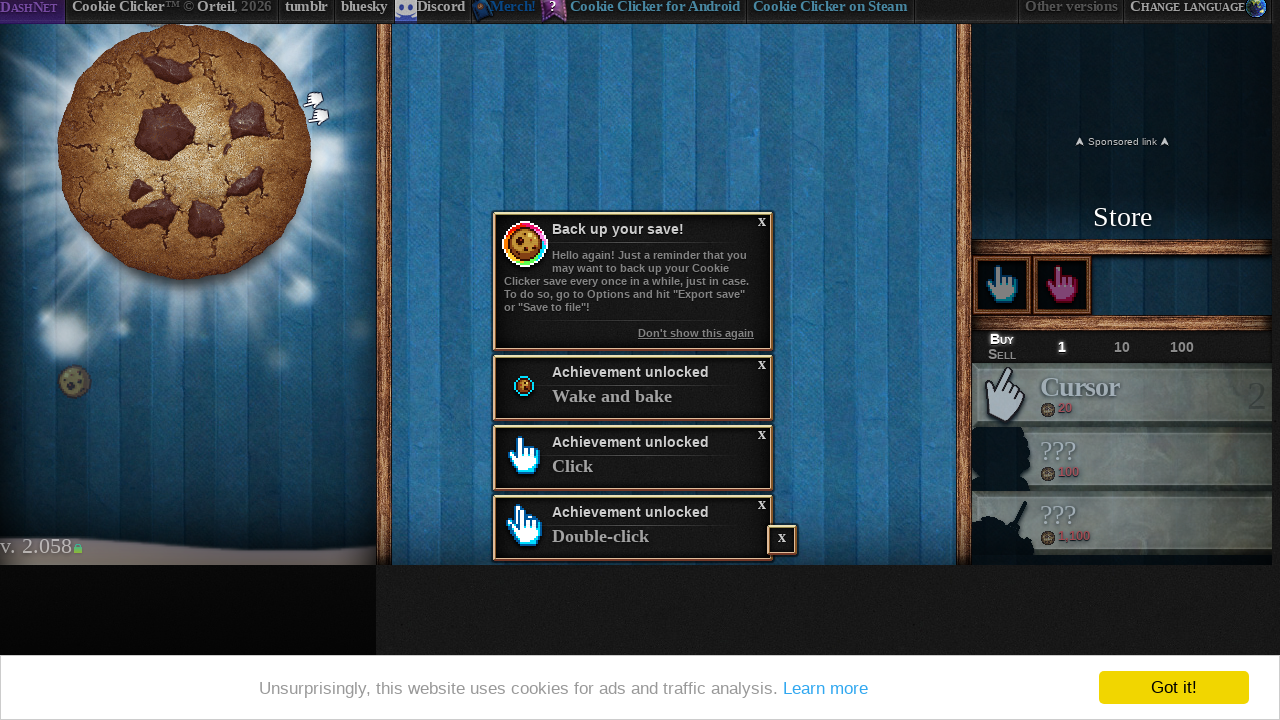

Clicked main cookie (iteration 50/50) at (184, 152) on #bigCookie
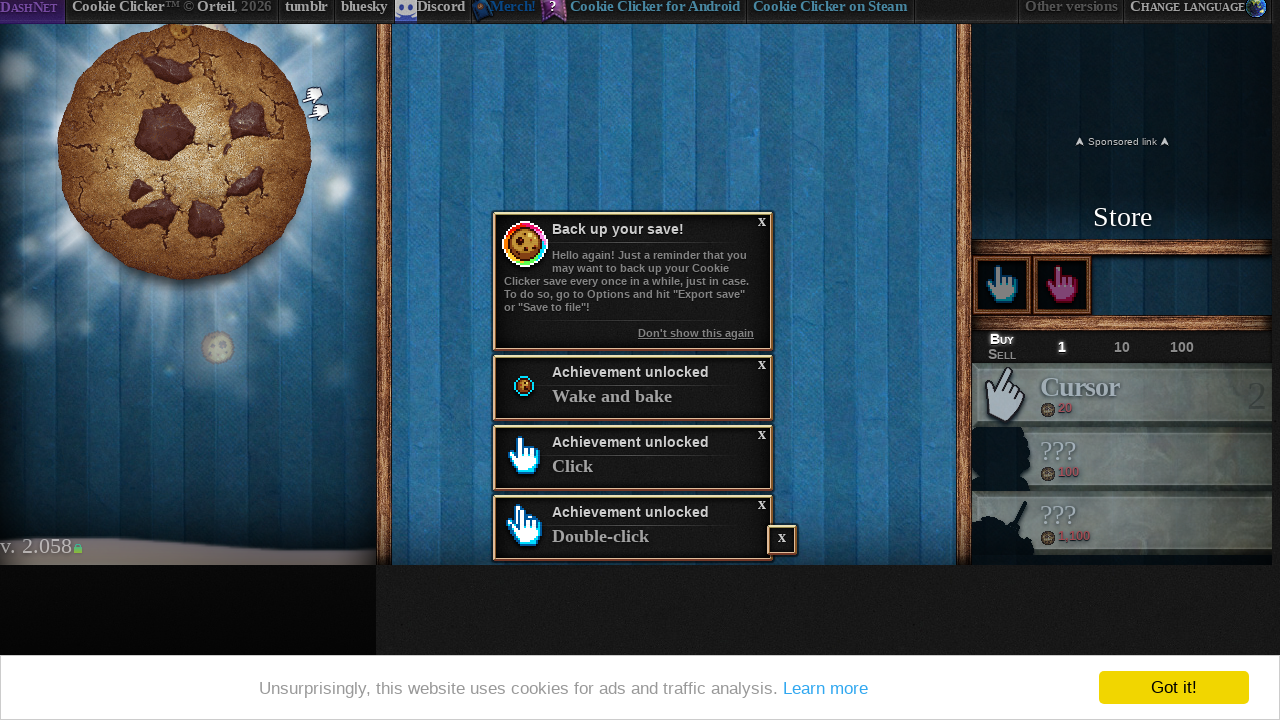

Purchased an available product (after 50 clicks)
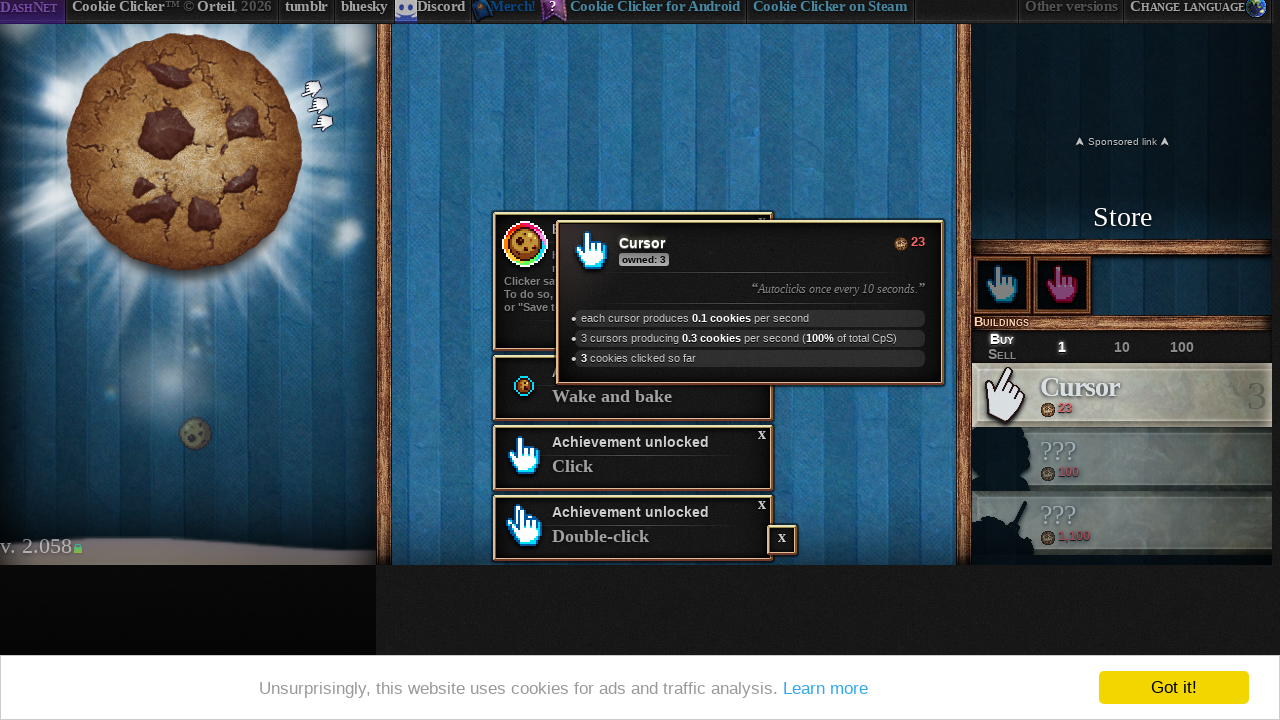

Verified cookie counter is visible - game automation complete
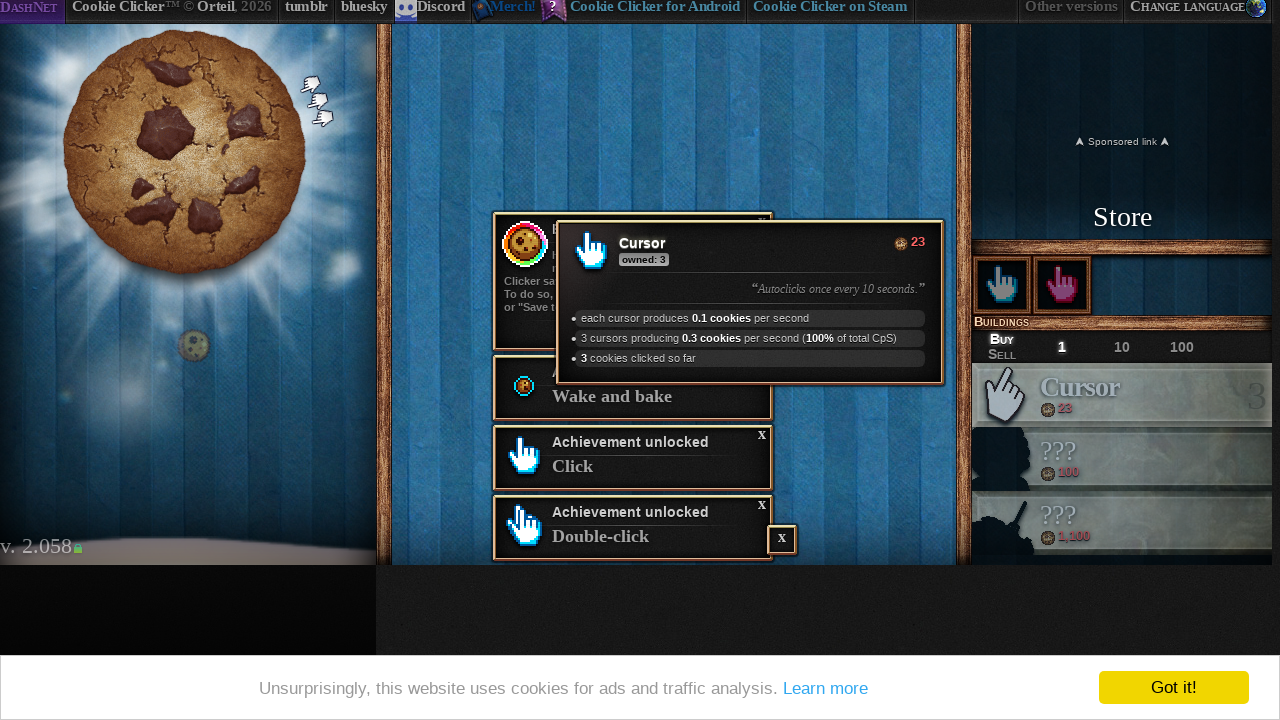

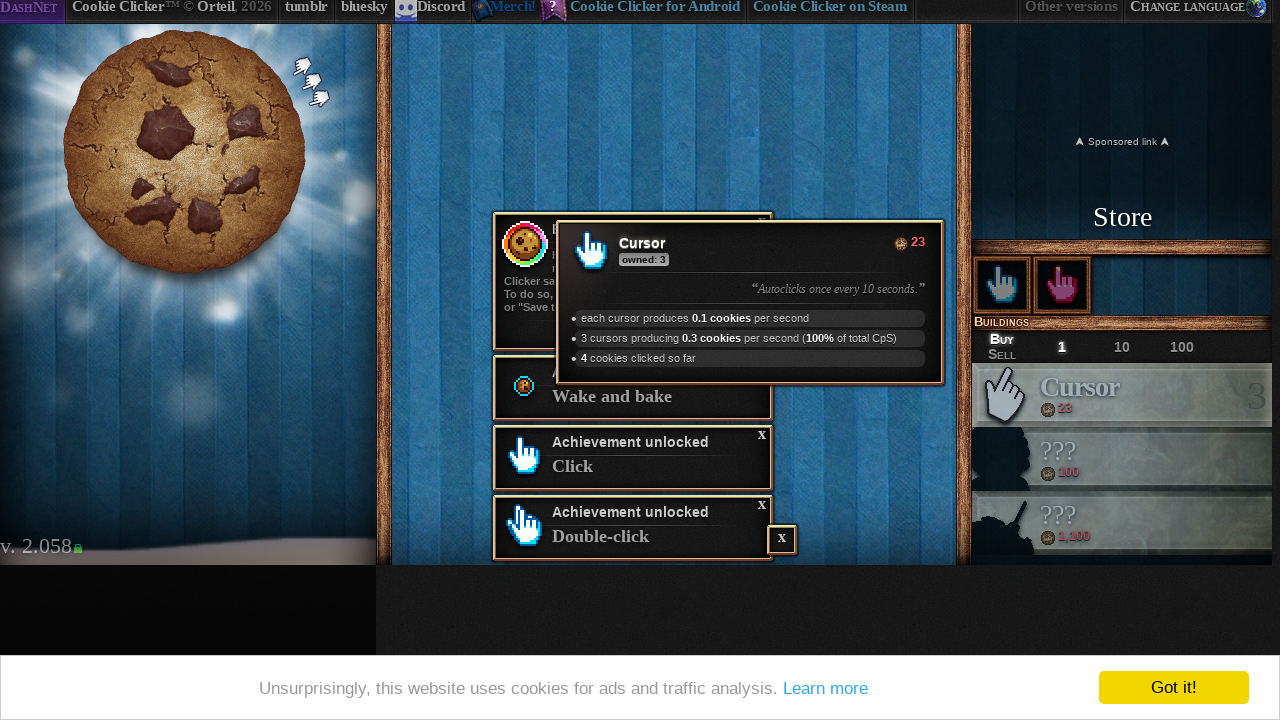